Tests various input field interactions including text entry, clearing fields, keyboard navigation, date picker, spinner controls, and virtual keyboard verification on a demo form page

Starting URL: https://www.leafground.com/input.xhtml

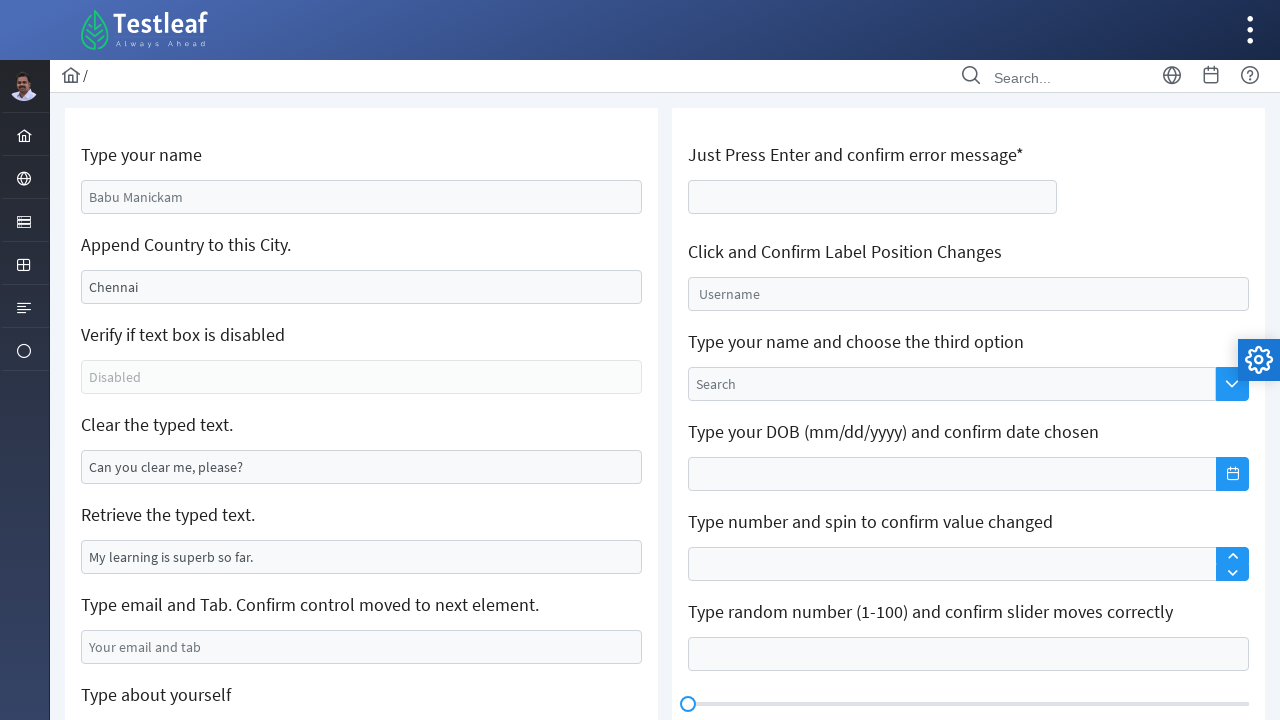

Filled name field with 'Shri' on (//input[@class='ui-inputfield ui-inputtext ui-widget ui-state-default ui-corner
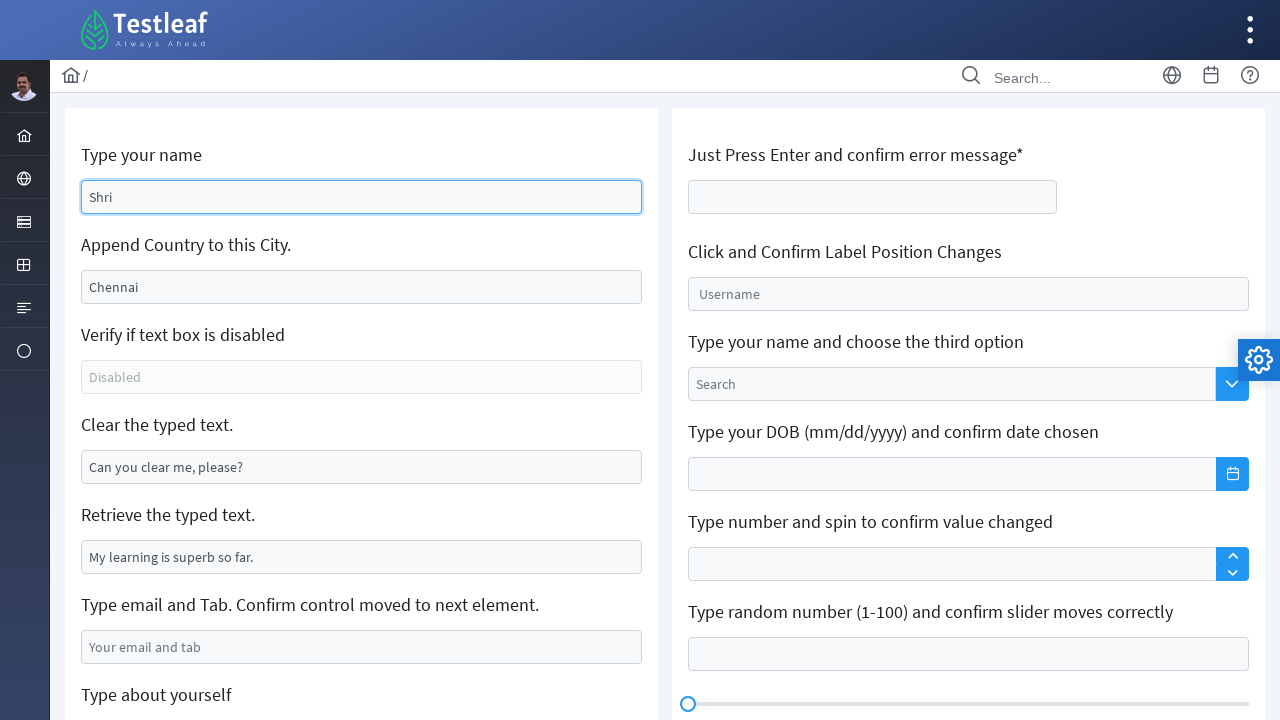

Filled city field with 'India' on //input[@class='ui-inputfield ui-inputtext ui-widget ui-state-default ui-corner-
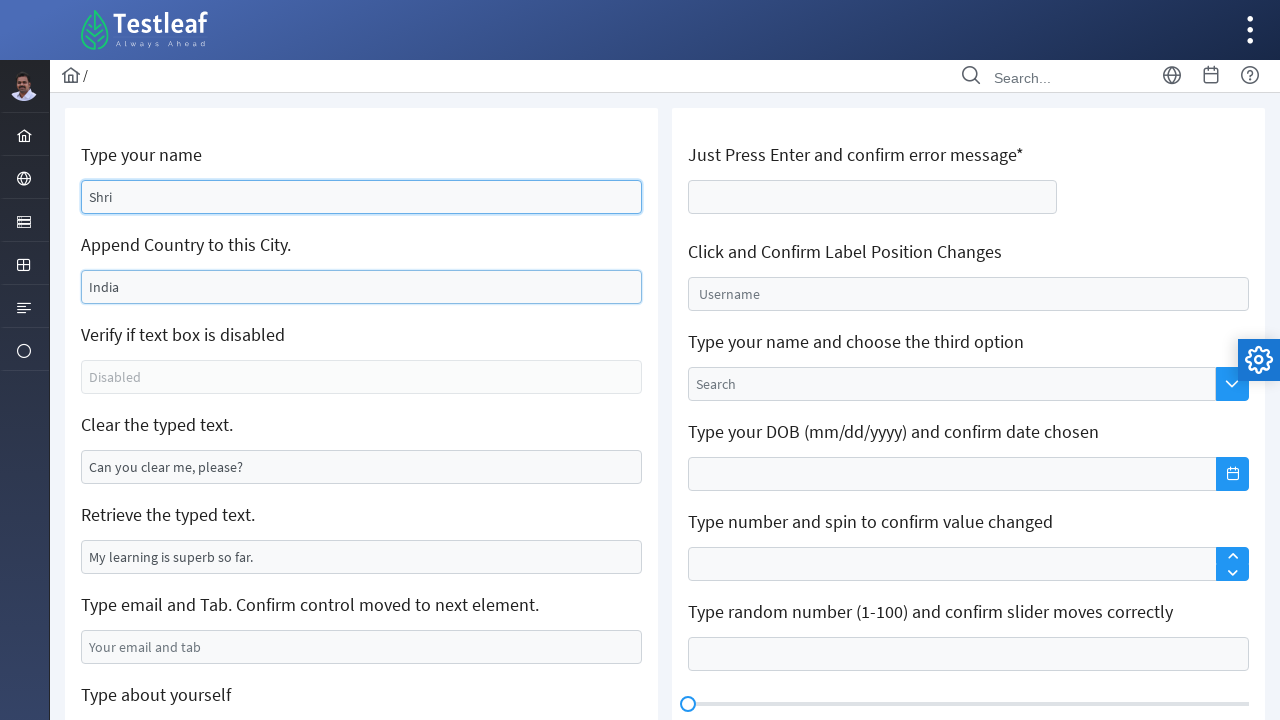

Located disabled field
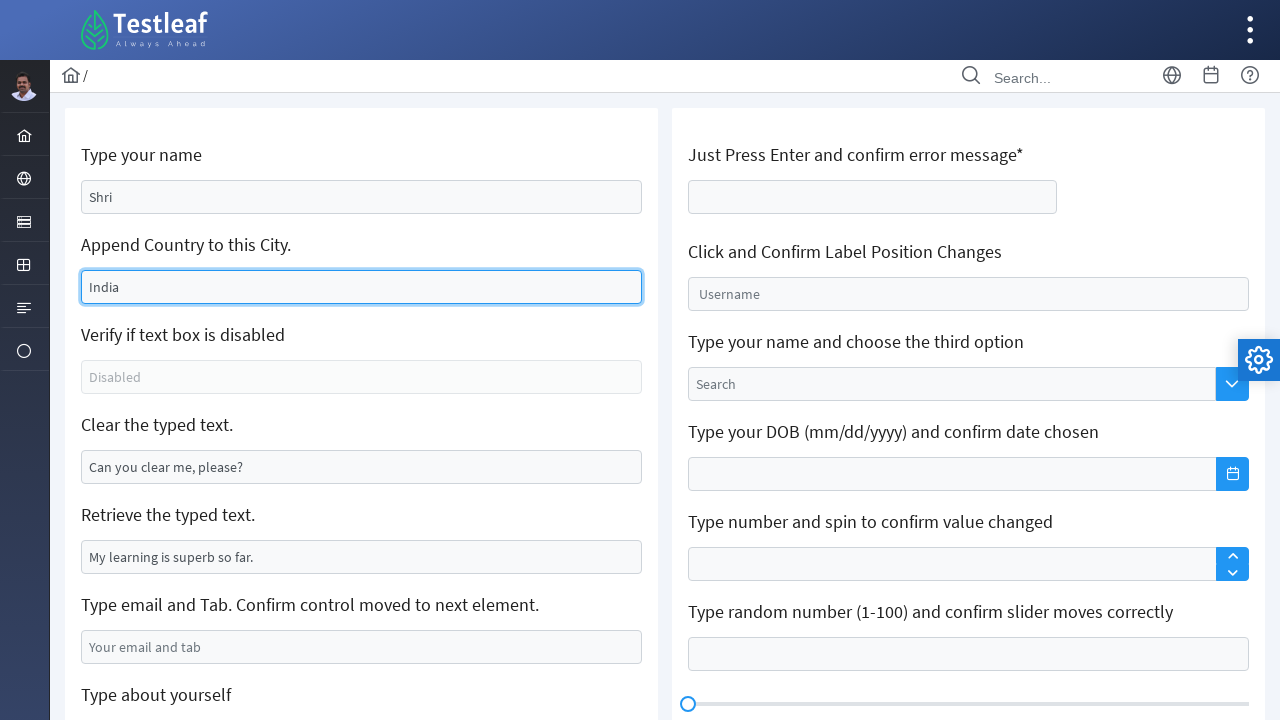

Checked if disabled field is enabled: False
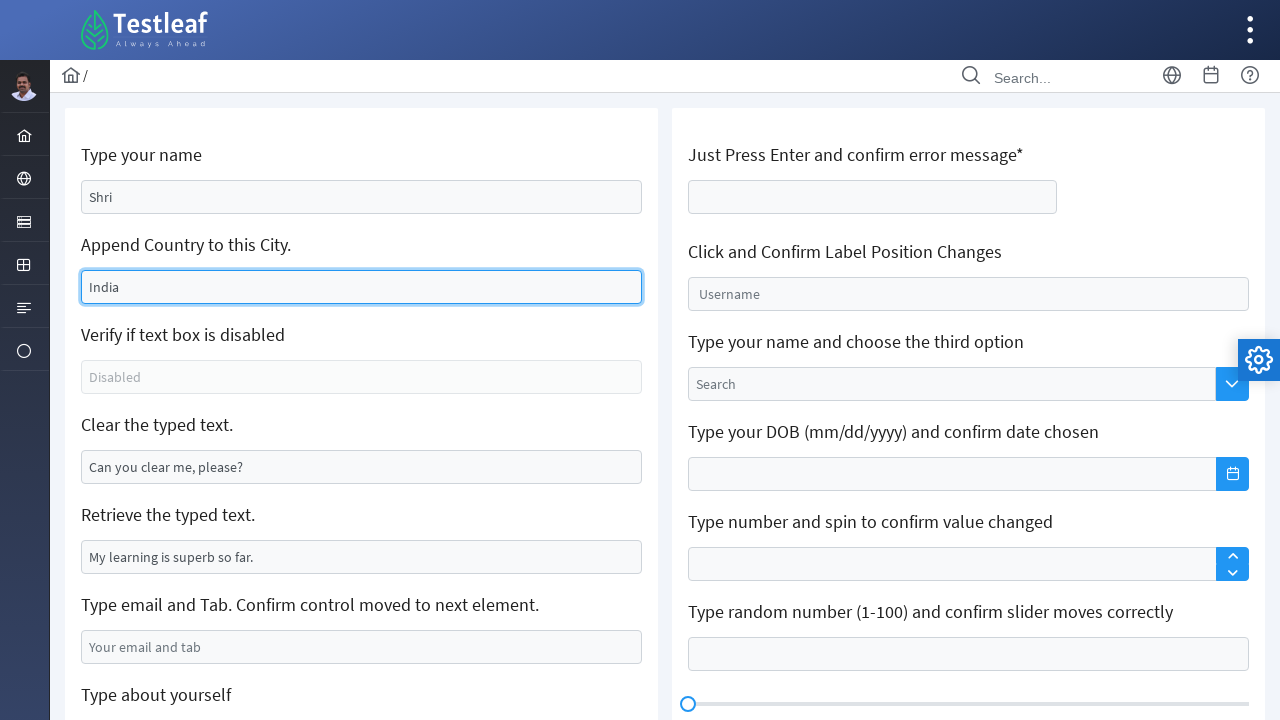

Located clearable field
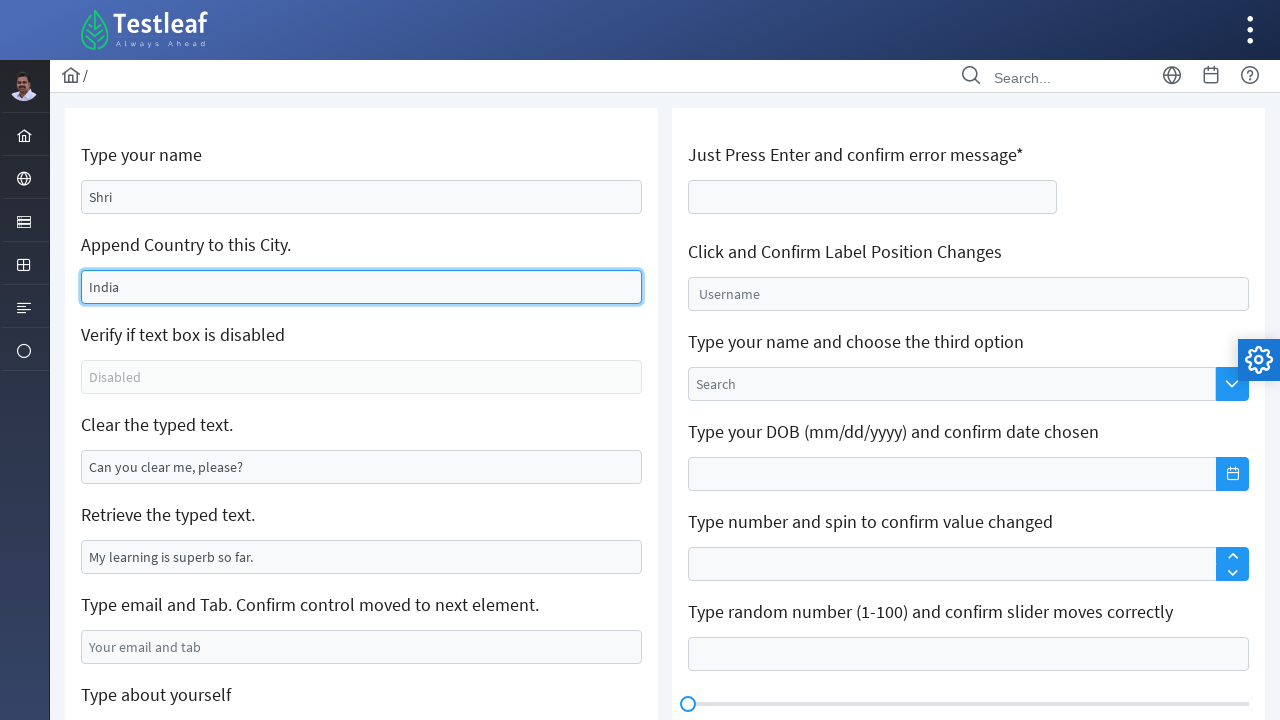

Cleared the clearable field on xpath=//input[@value='Can you clear me, please?']
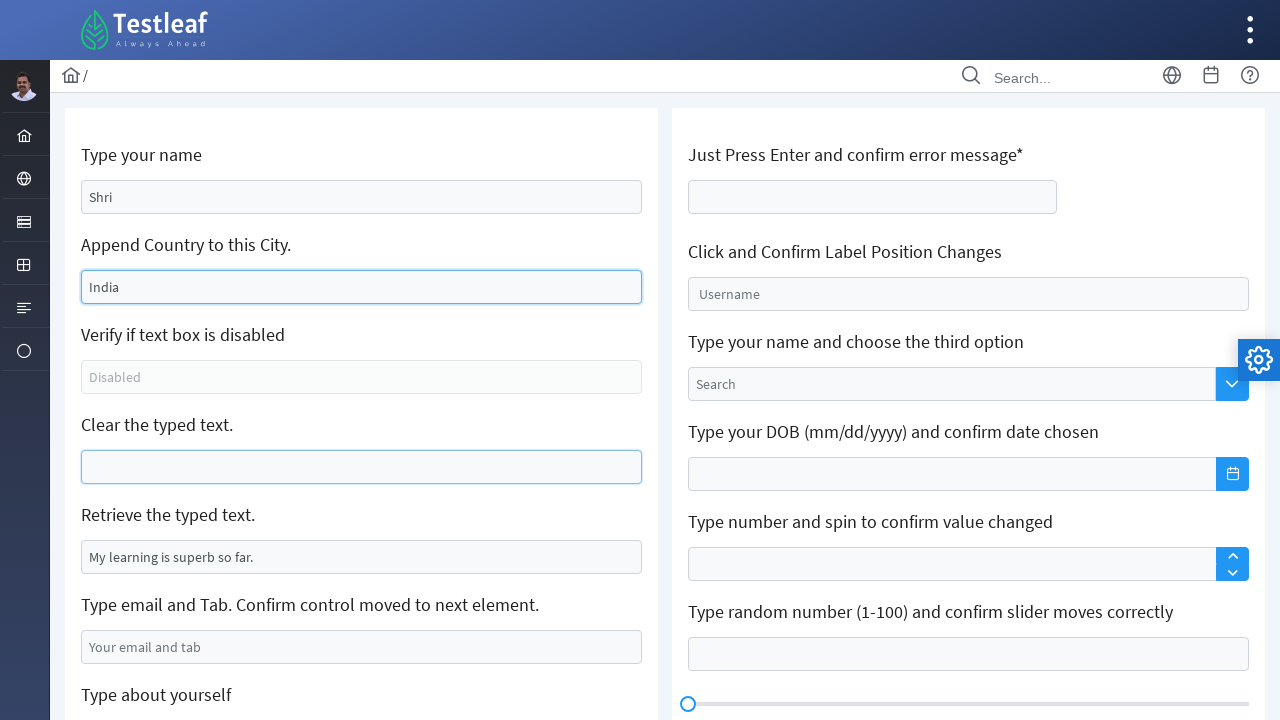

Located retrieve field
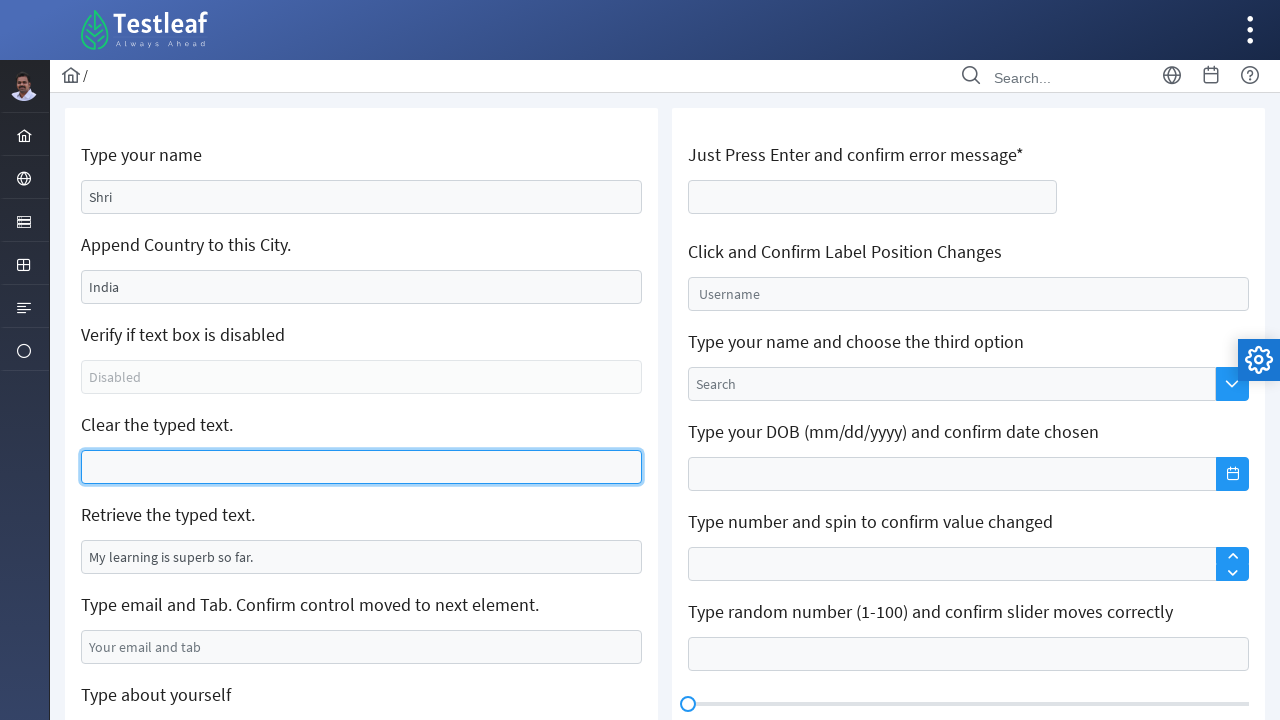

Retrieved field value: My learning is superb so far.
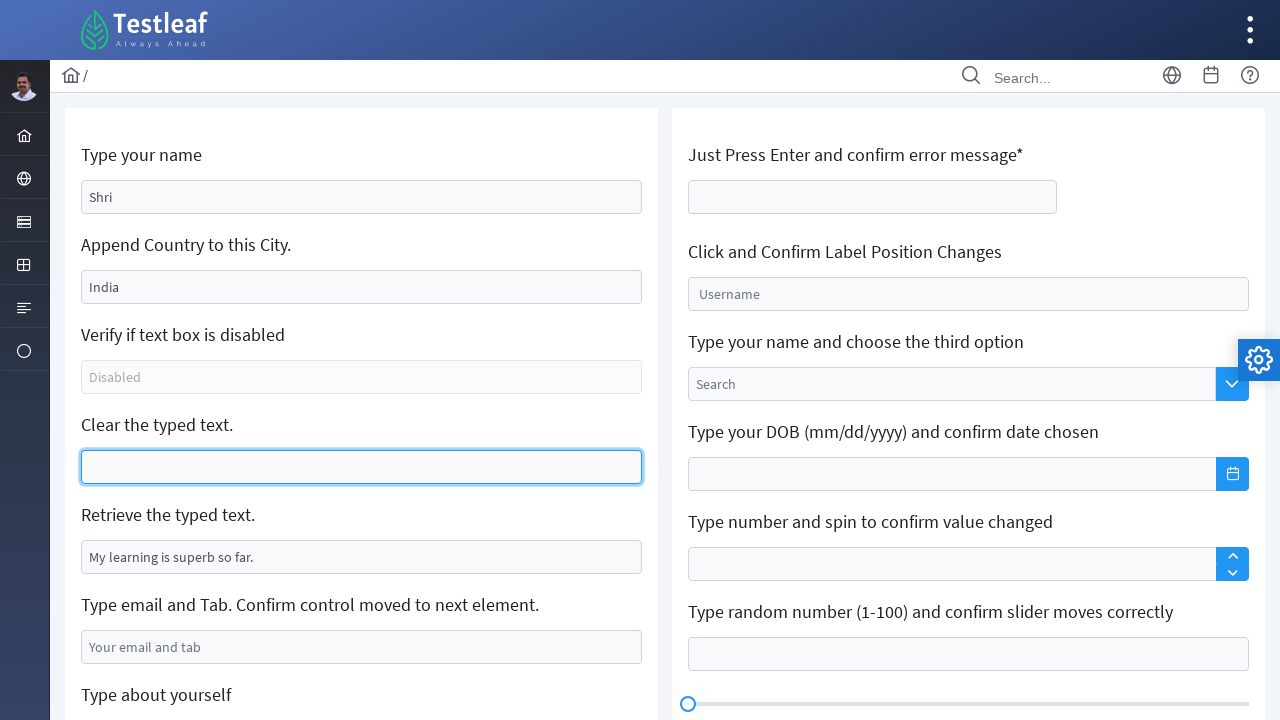

Filled email field with 'xyz@gmail.com' on //input[@placeholder='Your email and tab']
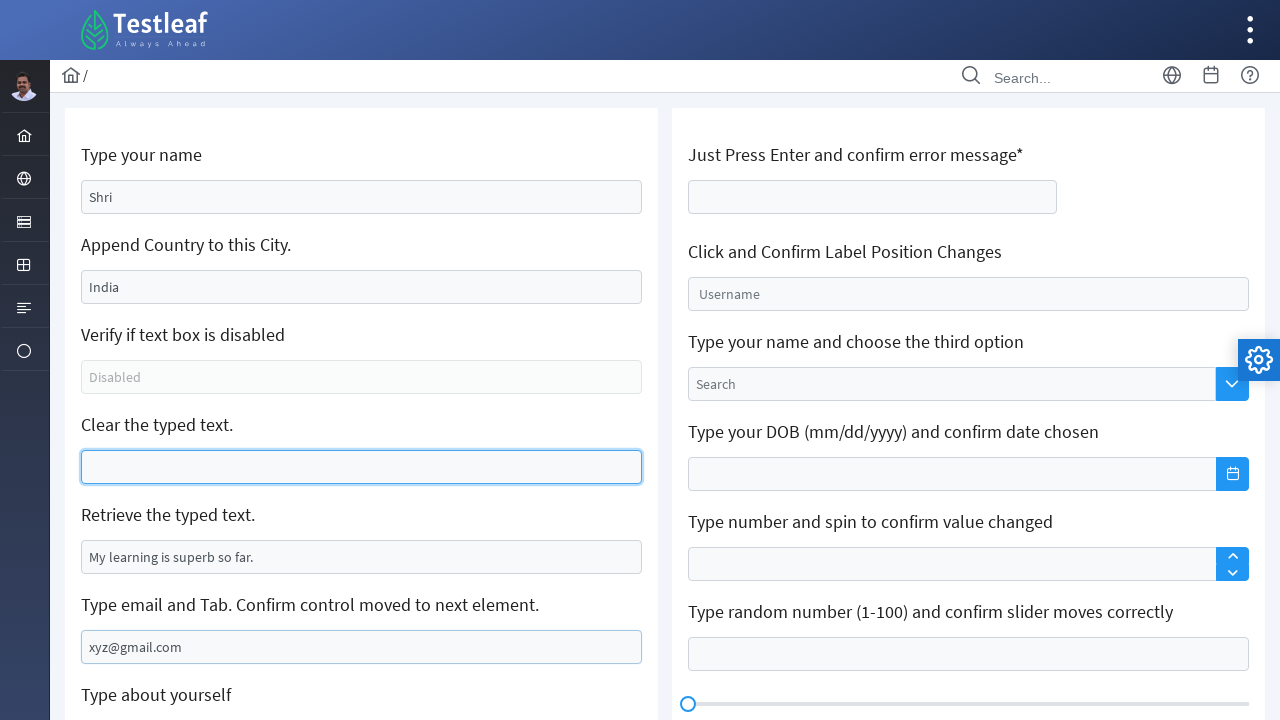

Pressed Tab key to navigate from email field on //input[@placeholder='Your email and tab']
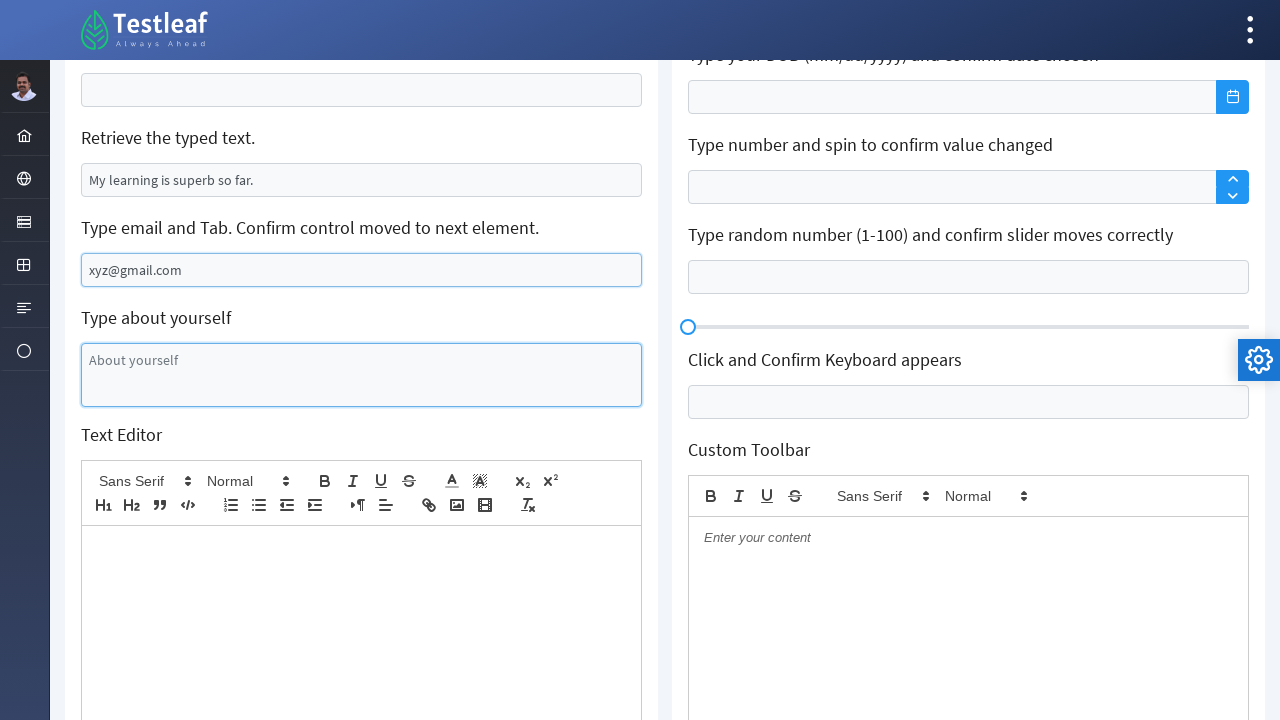

Filled about yourself textarea with 'Shriswethaa' on //textarea[@placeholder='About yourself']
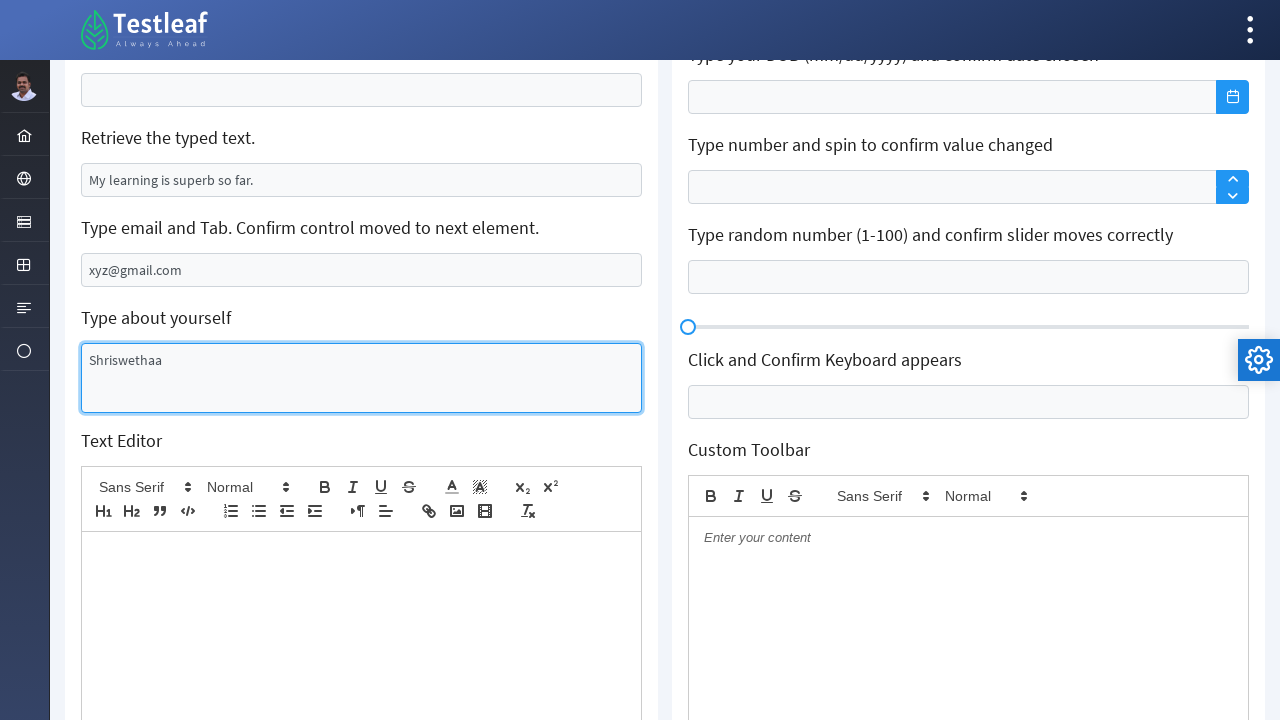

Waited 3 seconds
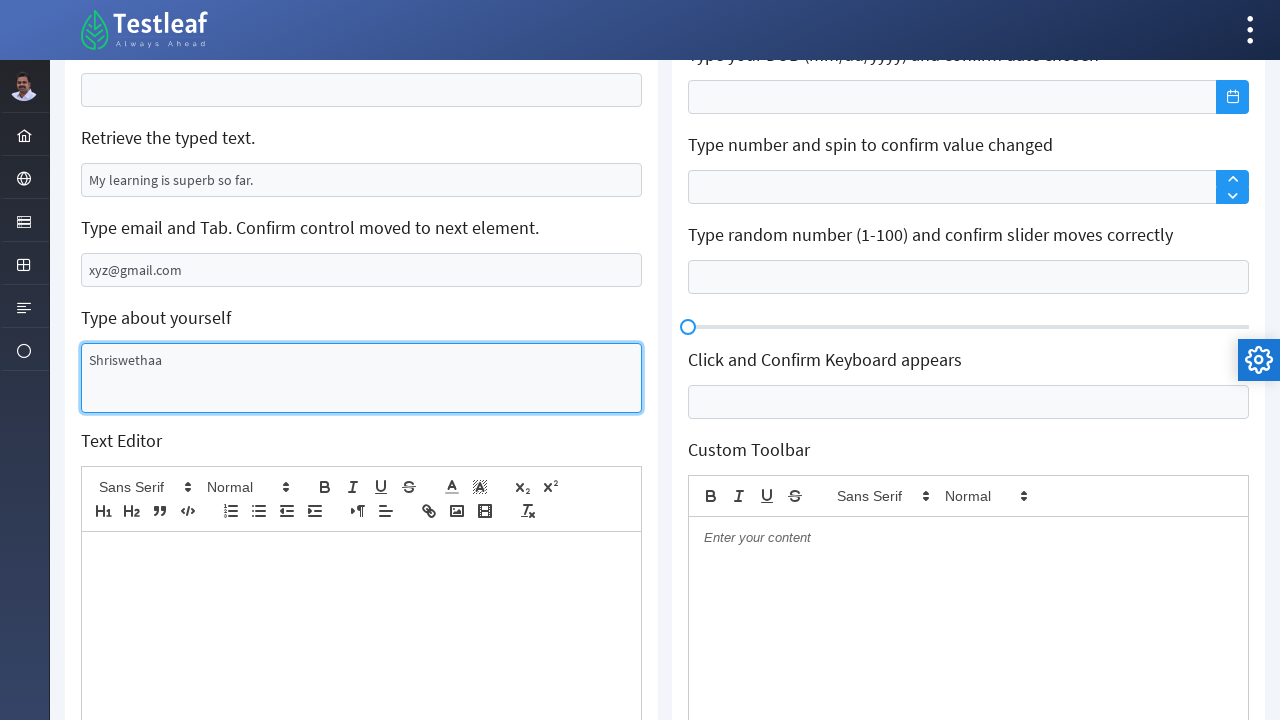

Pressed Enter in age field on //div[@class='col-12 mb-2 lg:col-8']//descendant::input
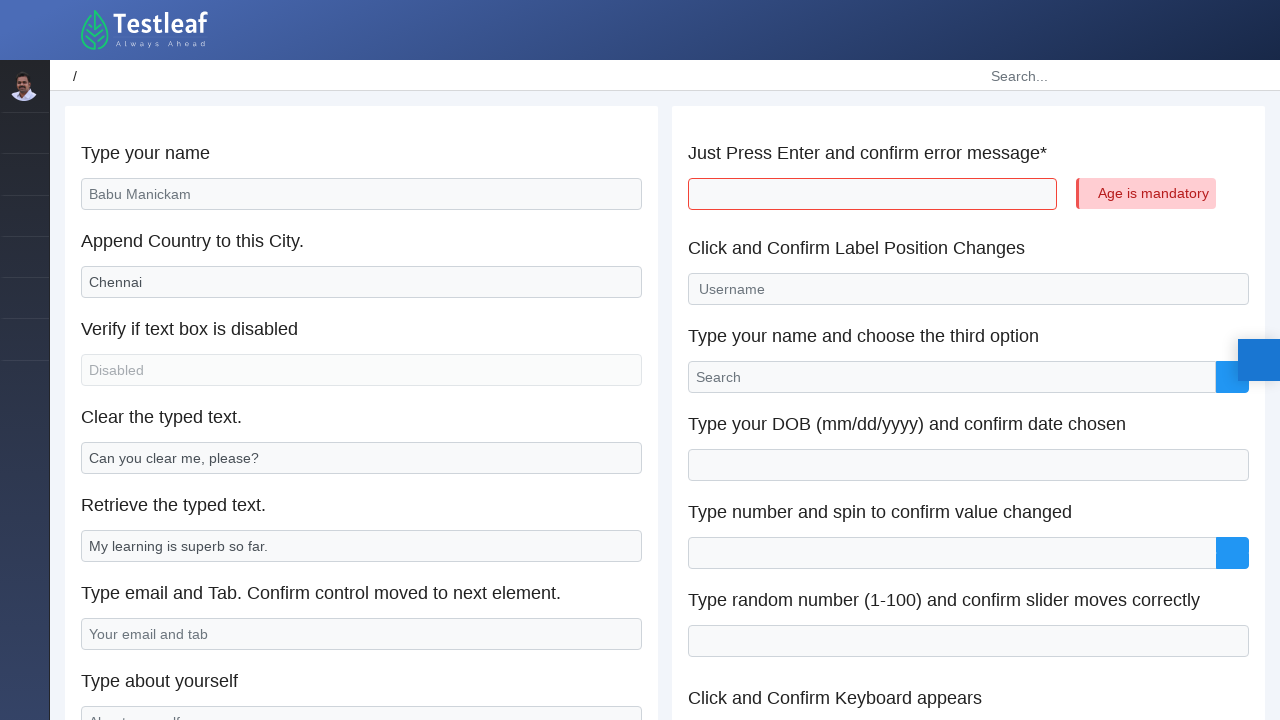

Waited 3 seconds after pressing Enter
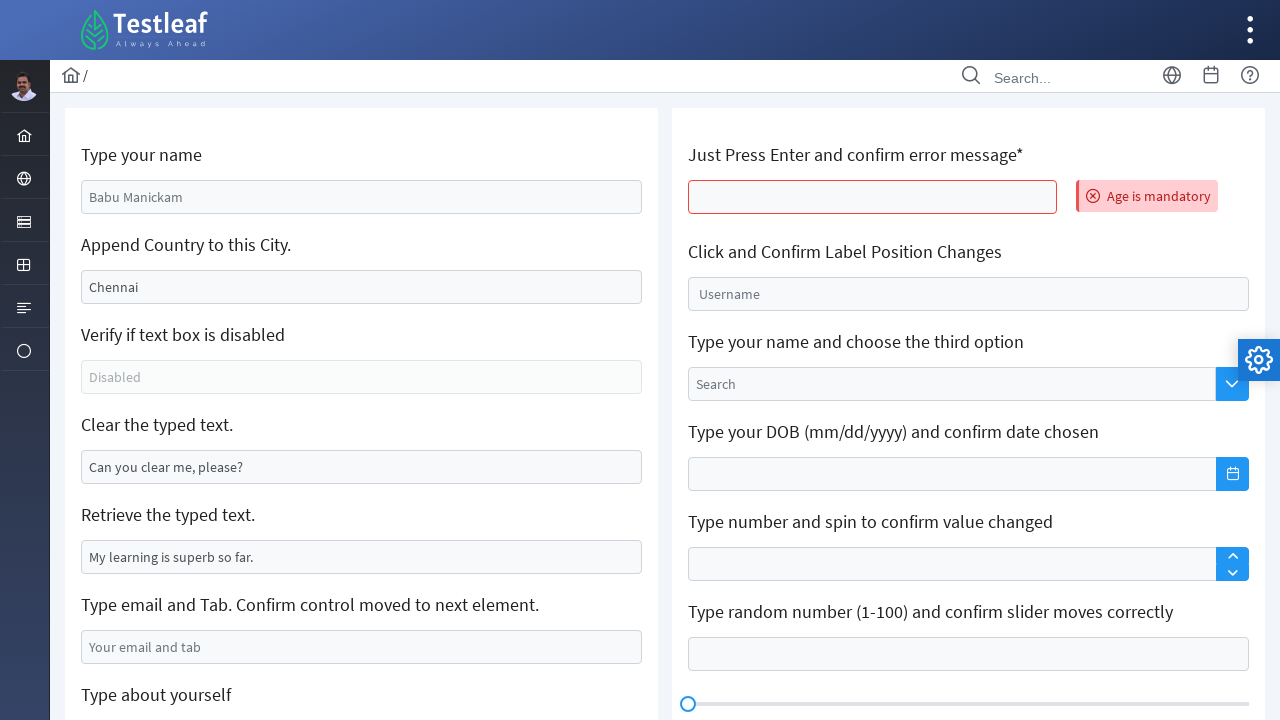

Located error message element
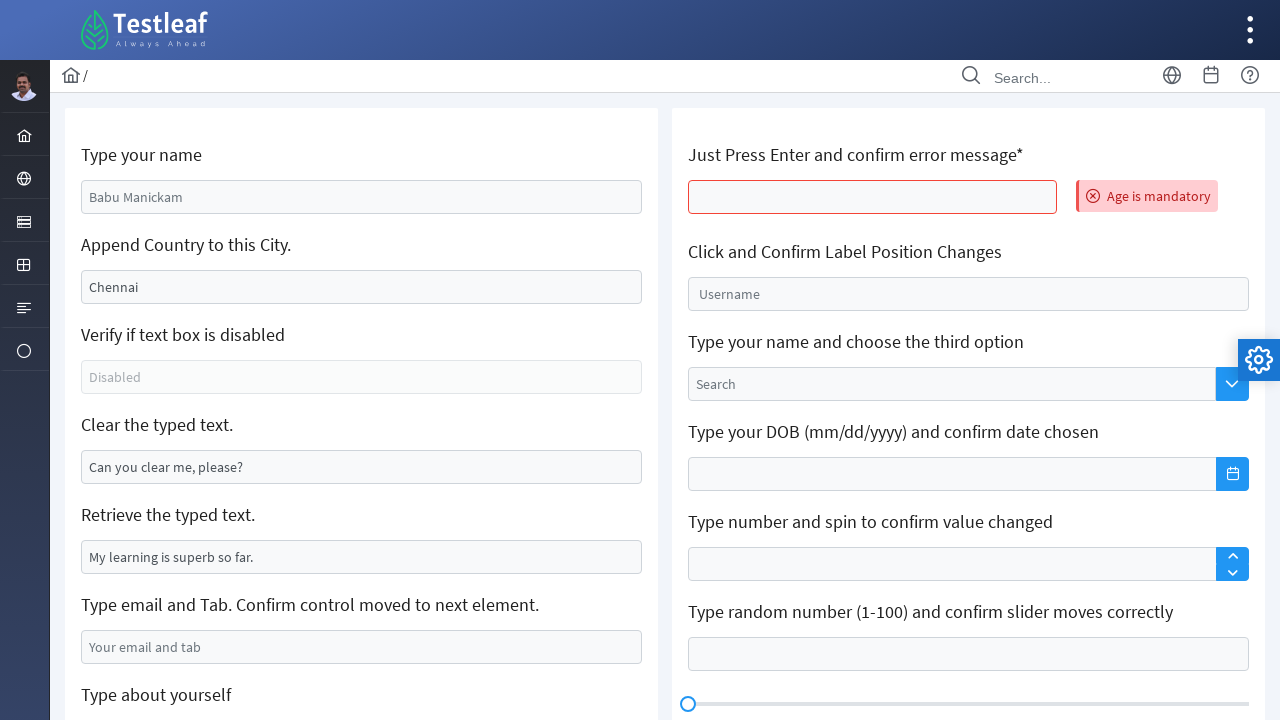

Verified error message 'Age is mandatory' is visible
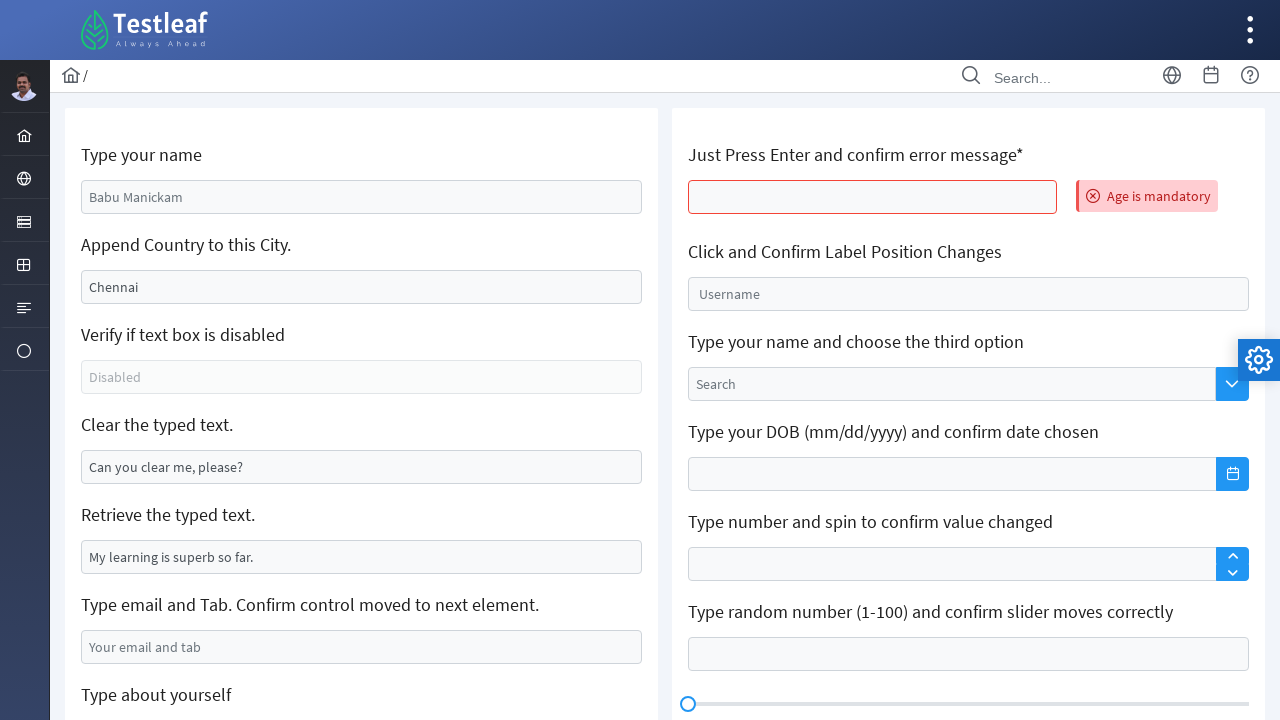

Clicked on float label field at (968, 294) on xpath=//span[@class='ui-float-label']
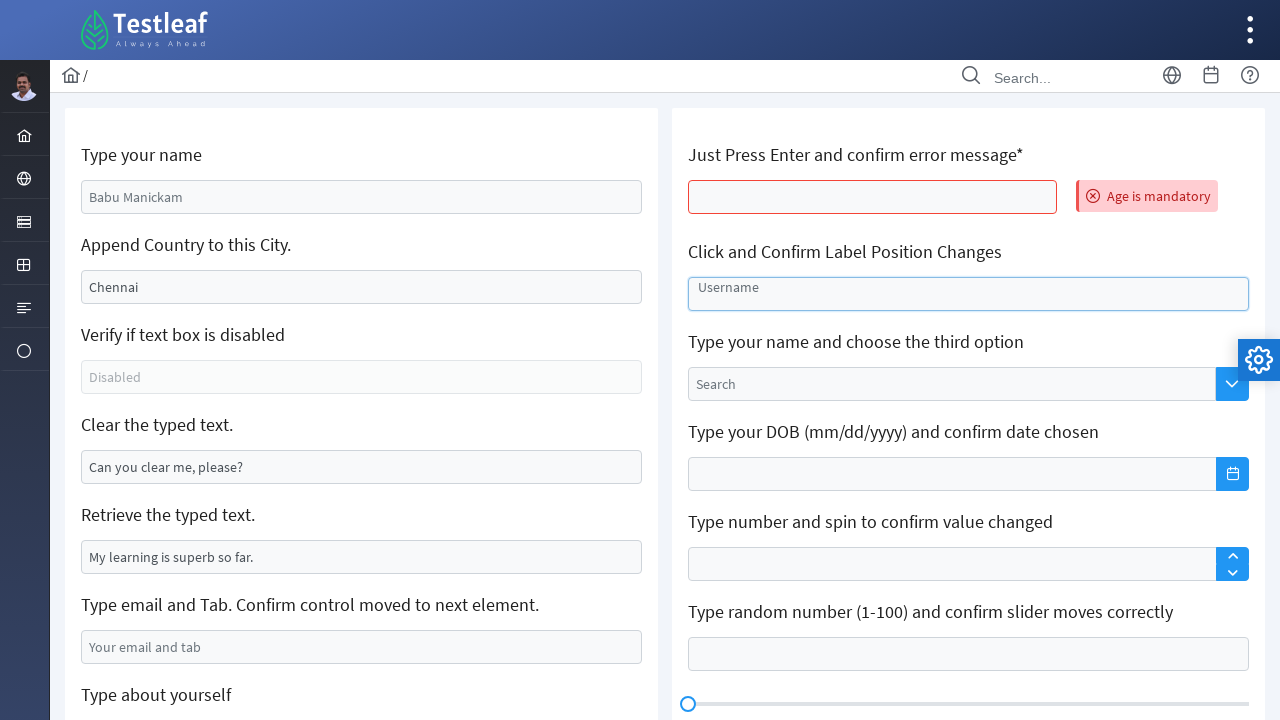

Waited 3 seconds after clicking label
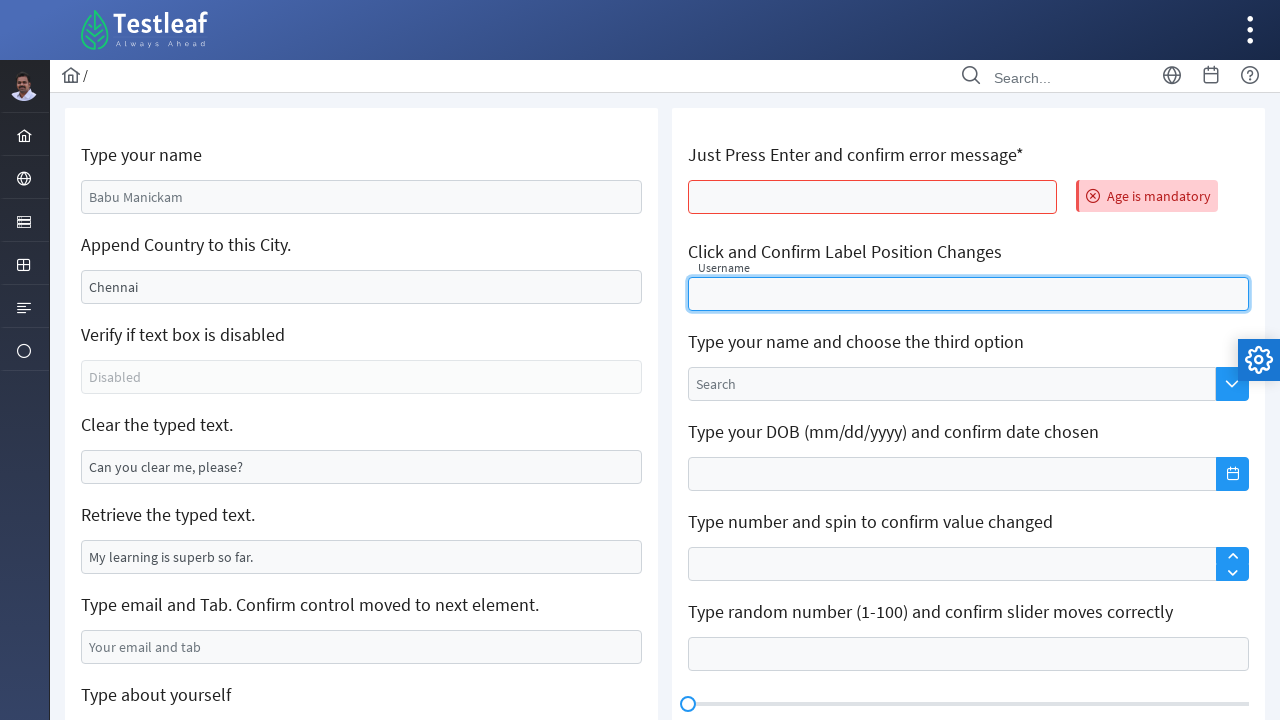

Filled search field with 'shri' on //input[@placeholder='Search']
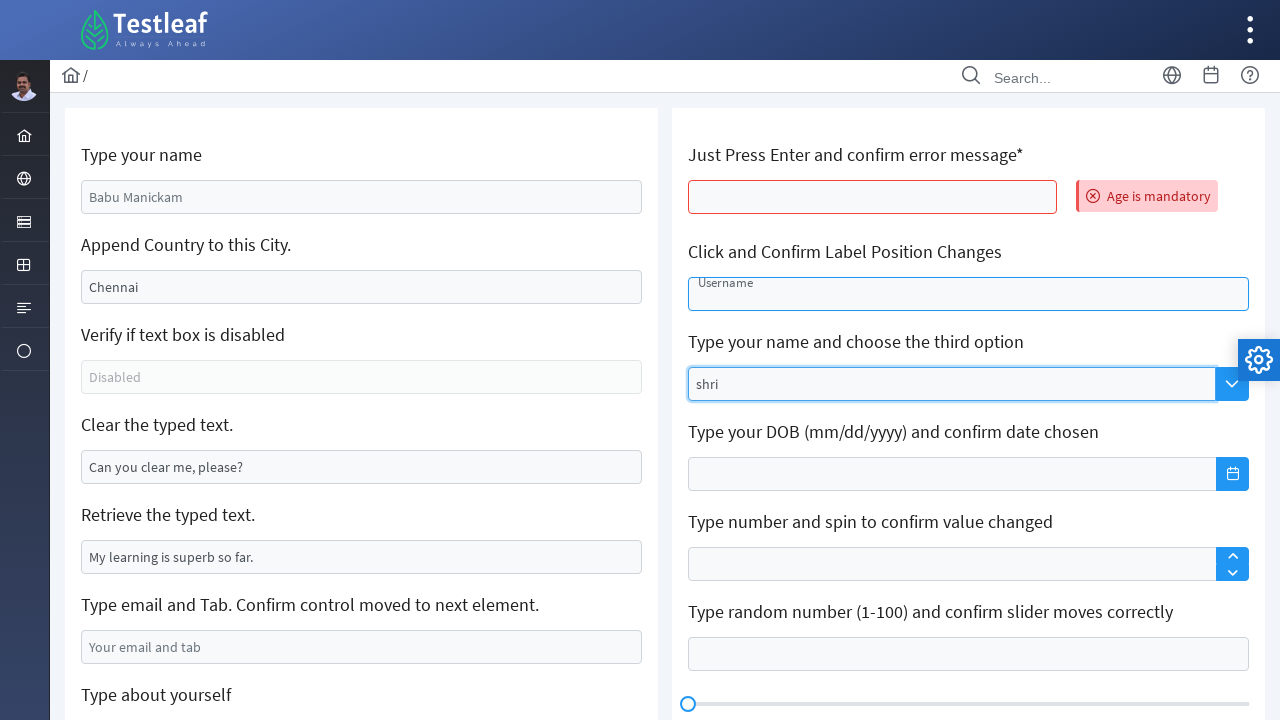

Pressed Enter in search field on //input[@placeholder='Search']
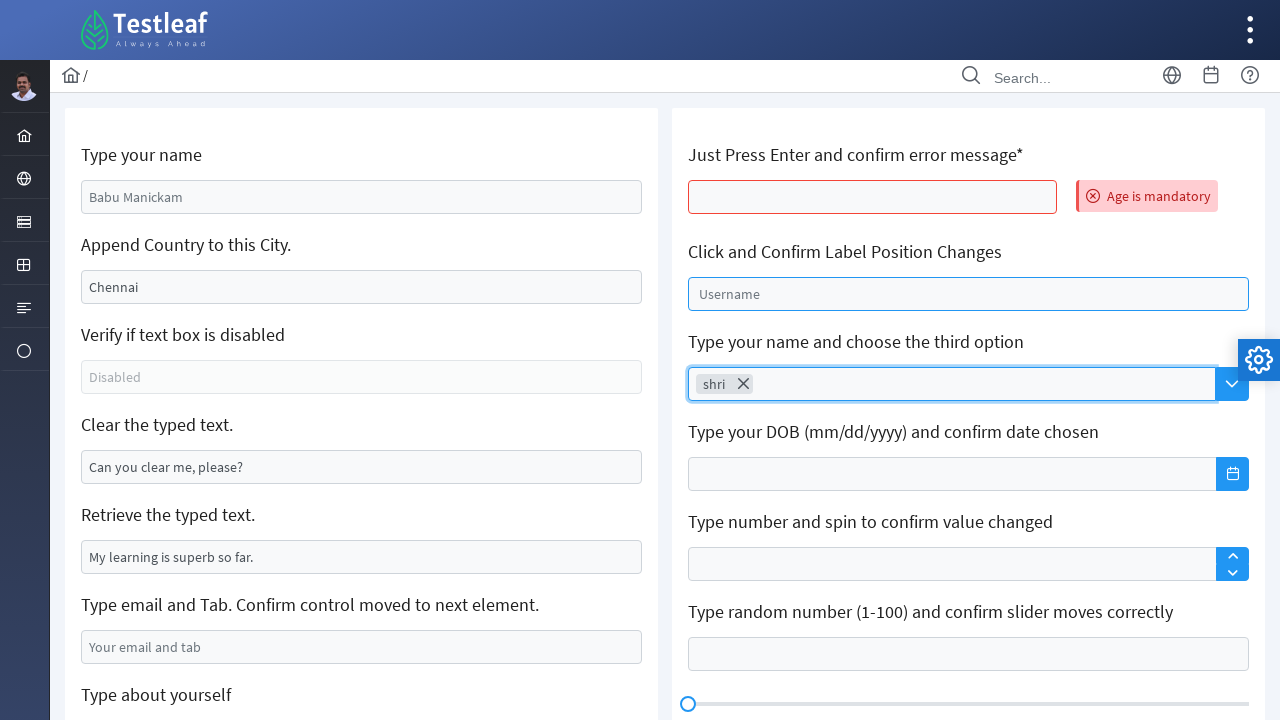

Waited 3 seconds after search
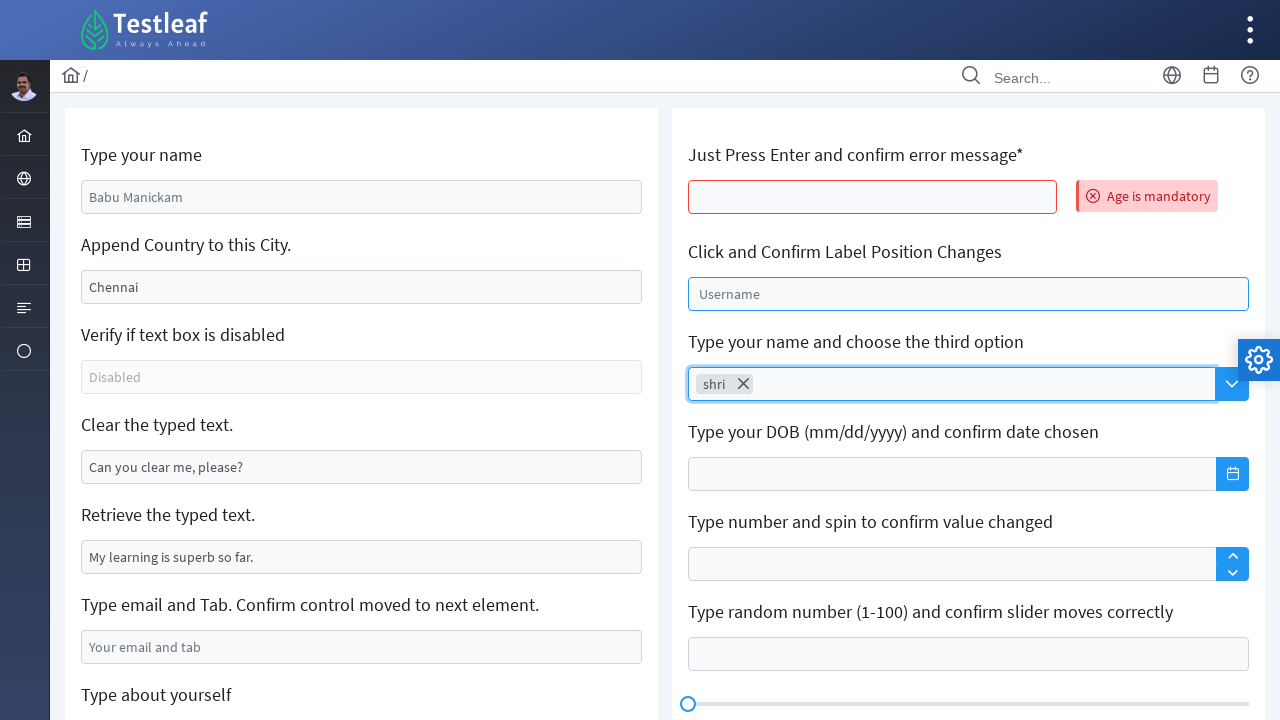

Opened date picker at (968, 474) on xpath=//input[@class='ui-inputfield ui-widget ui-state-default ui-corner-all']
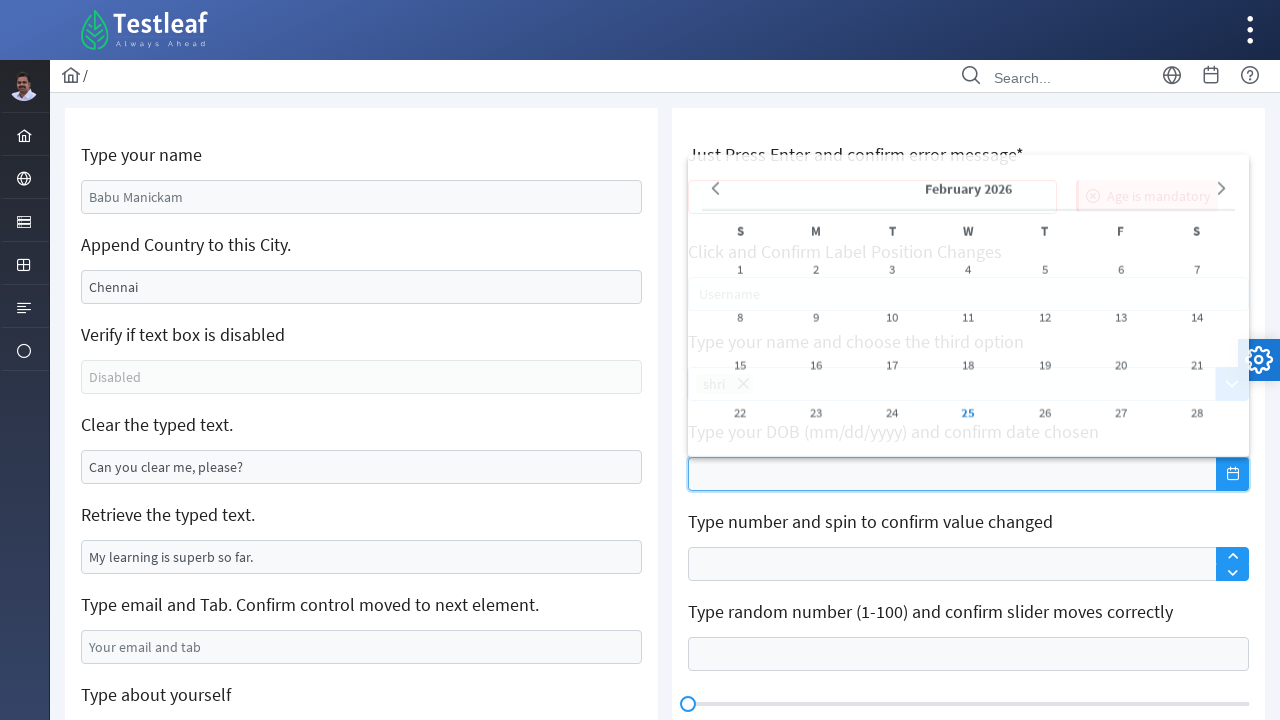

Waited 3 seconds for date picker to load
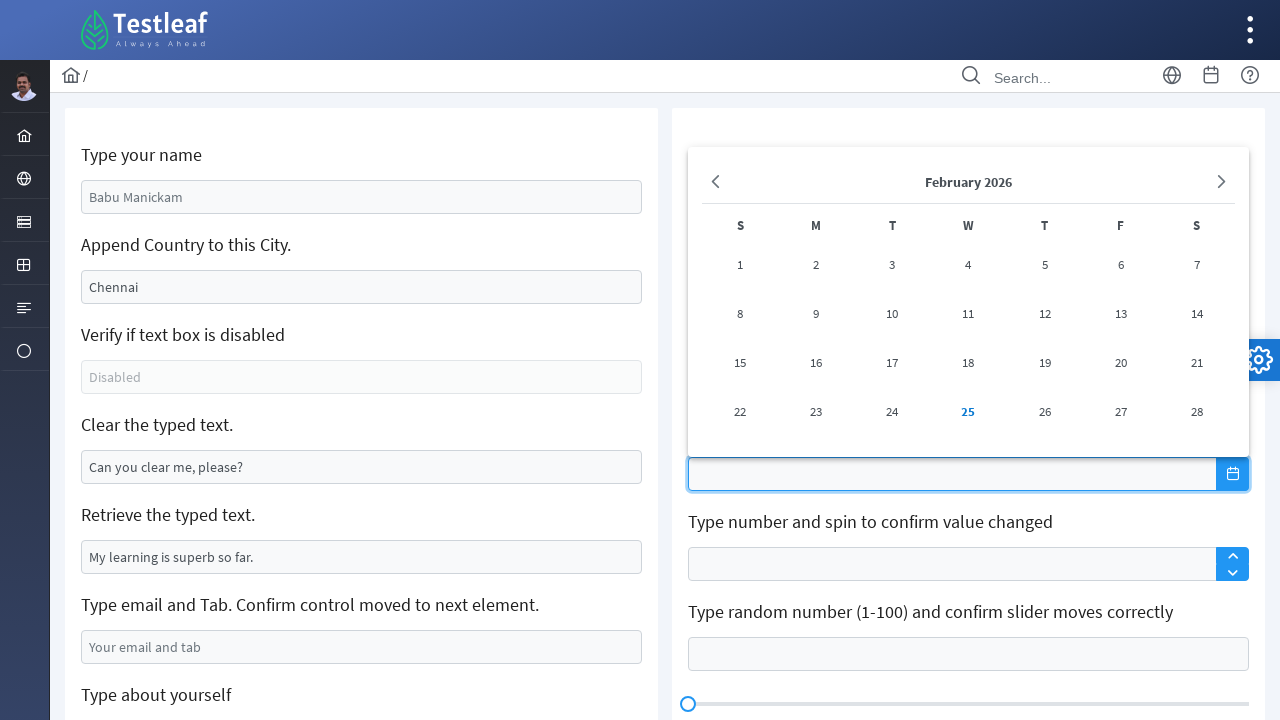

Clicked next month button in date picker (iteration 1/5) at (1221, 182) on xpath=//a[@class='ui-datepicker-next ui-corner-all']
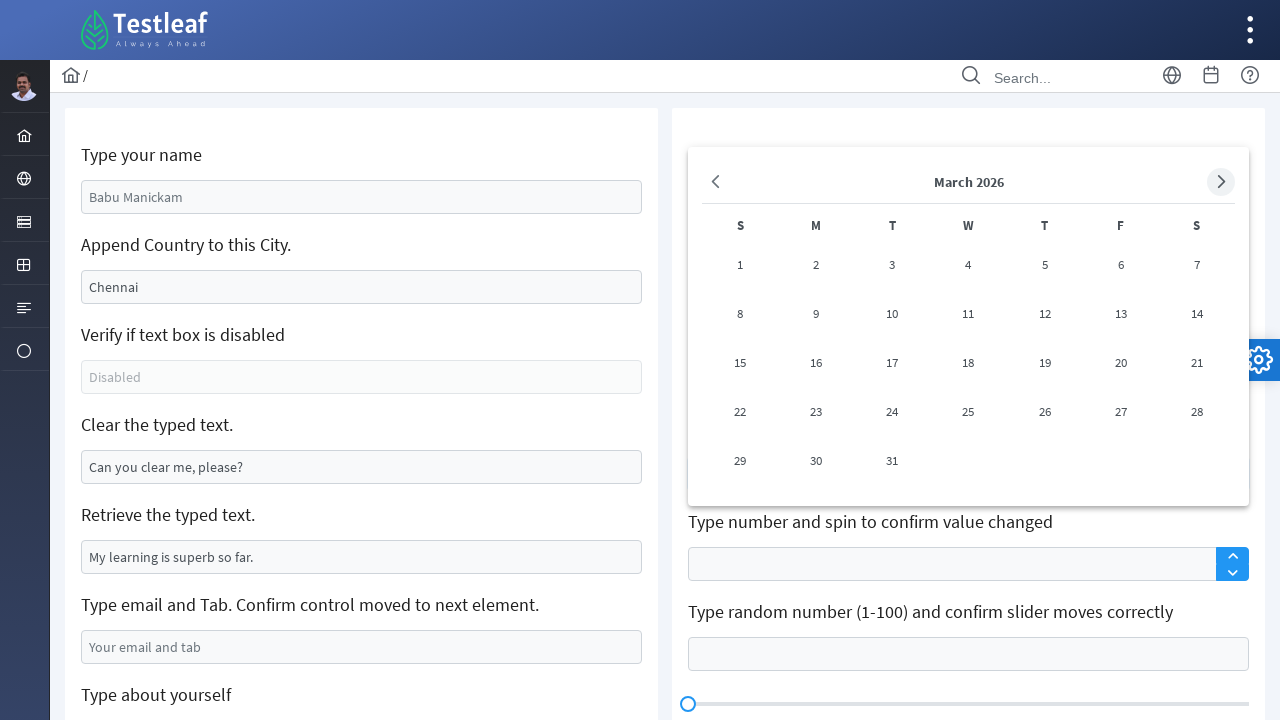

Waited 1 second after month navigation
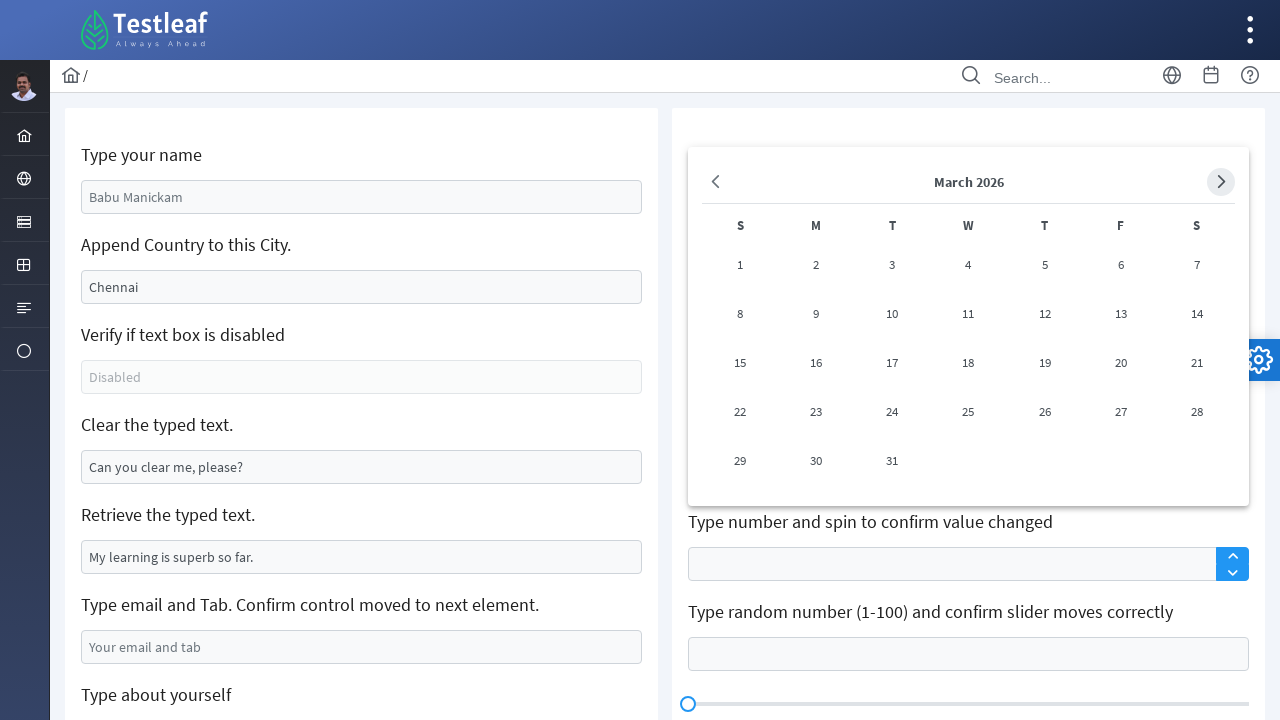

Clicked next month button in date picker (iteration 2/5) at (1221, 182) on xpath=//a[@class='ui-datepicker-next ui-corner-all']
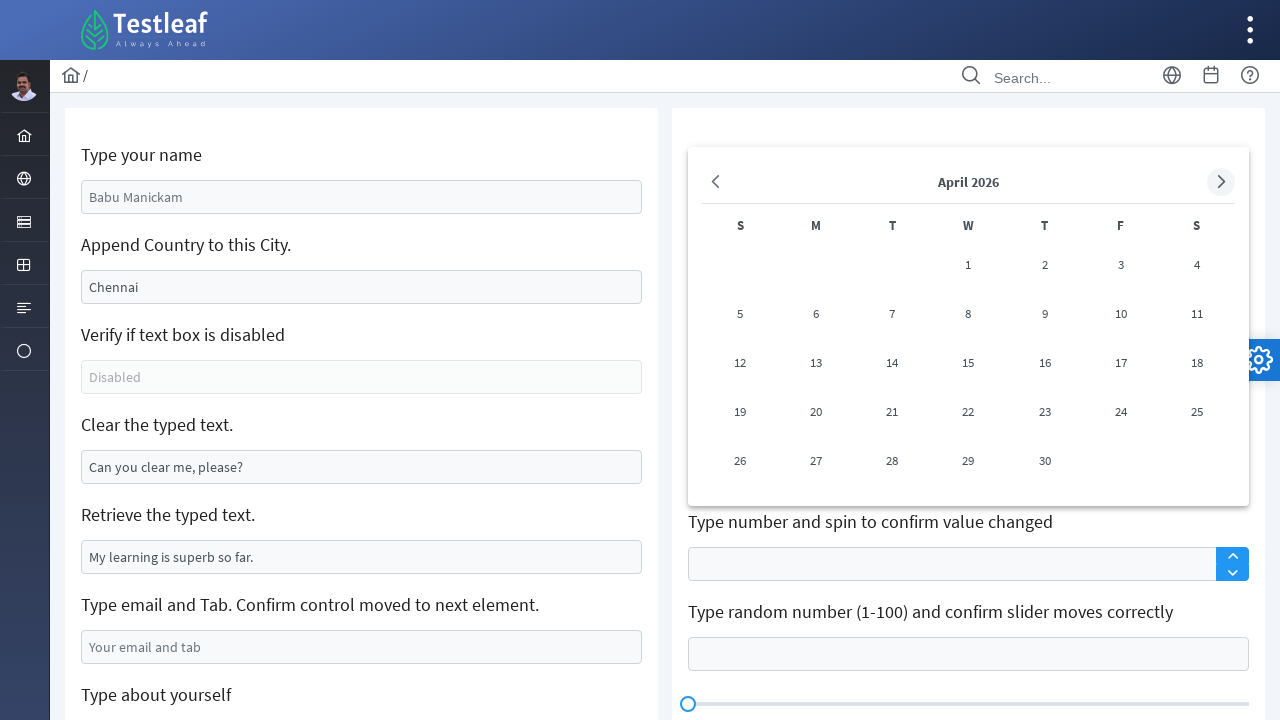

Waited 1 second after month navigation
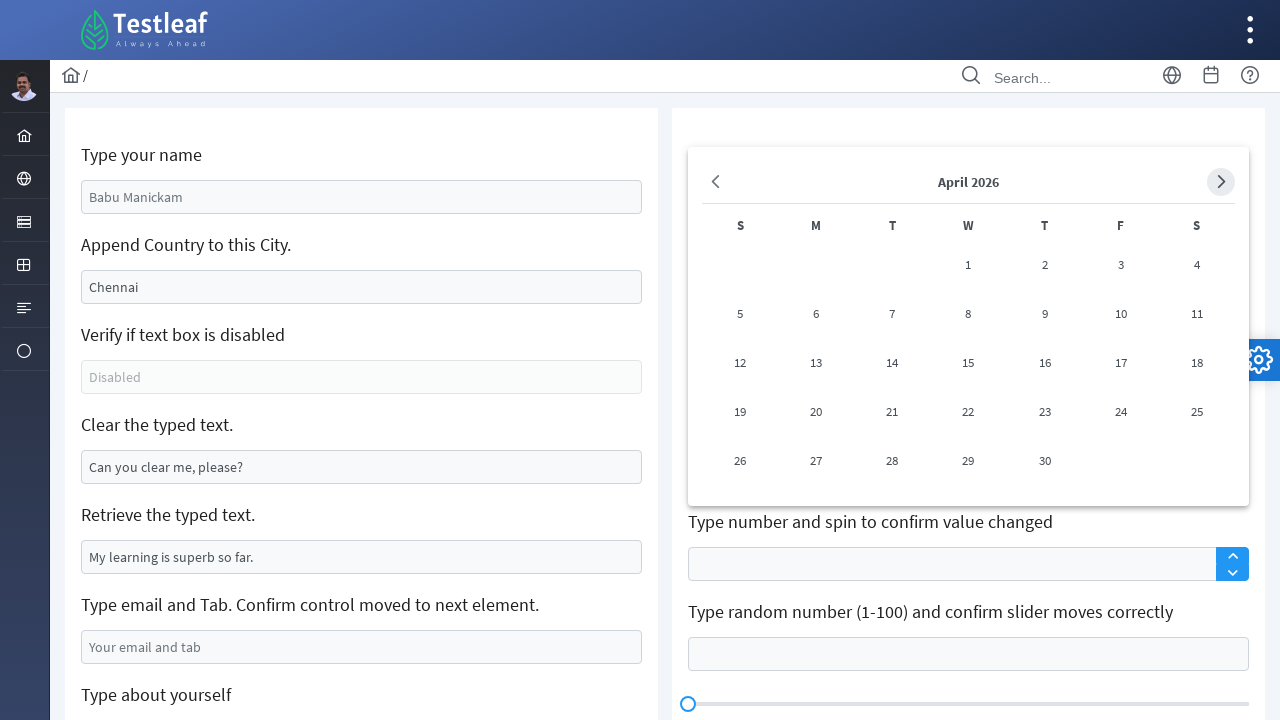

Clicked next month button in date picker (iteration 3/5) at (1221, 182) on xpath=//a[@class='ui-datepicker-next ui-corner-all']
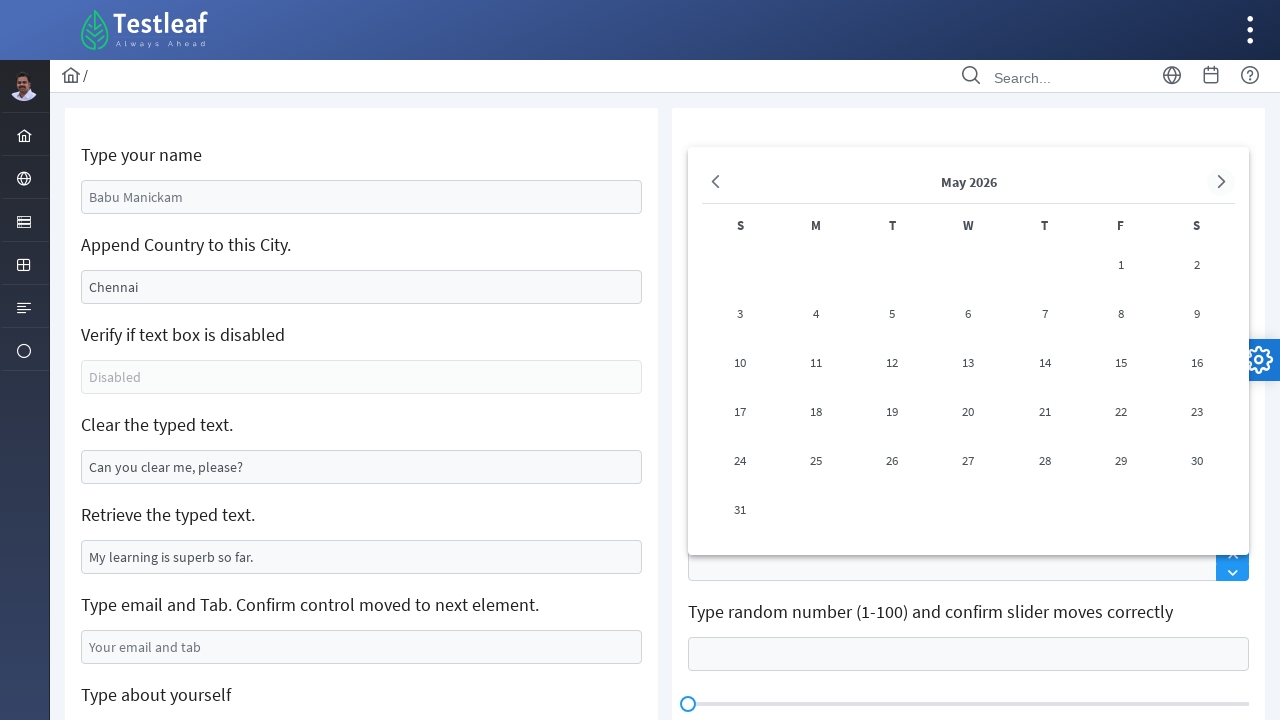

Waited 1 second after month navigation
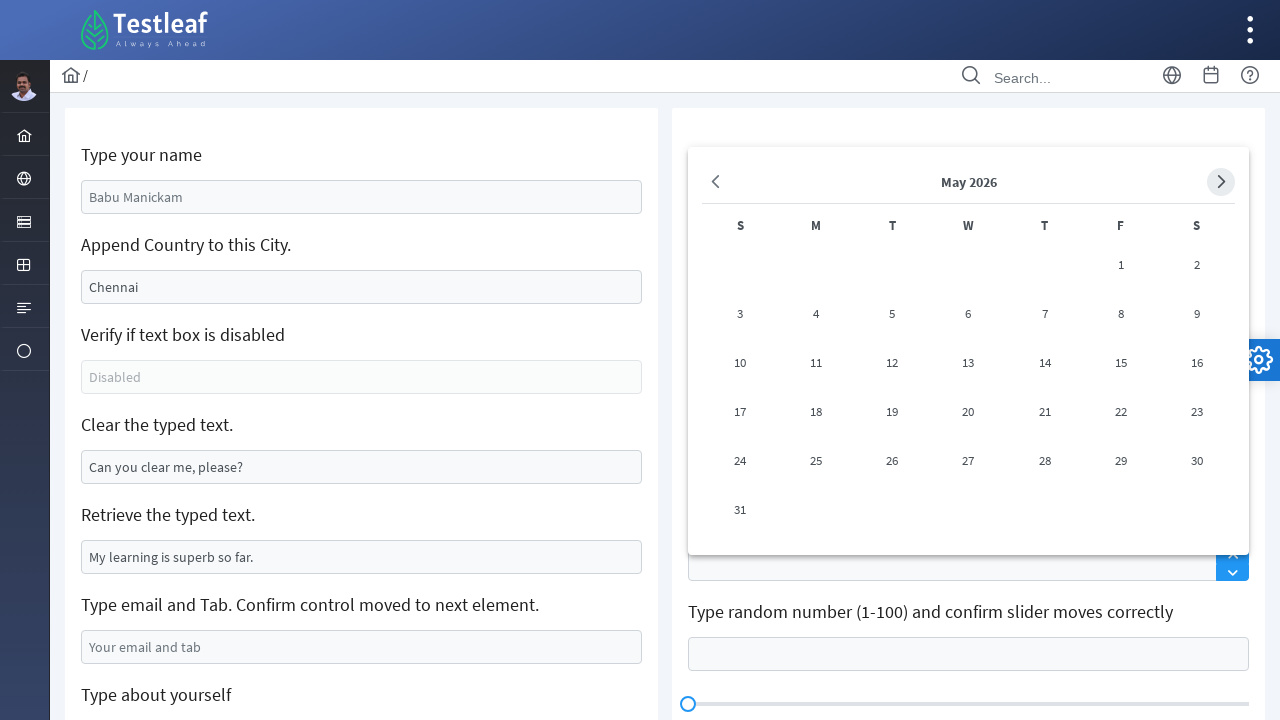

Clicked next month button in date picker (iteration 4/5) at (1221, 182) on xpath=//a[@class='ui-datepicker-next ui-corner-all']
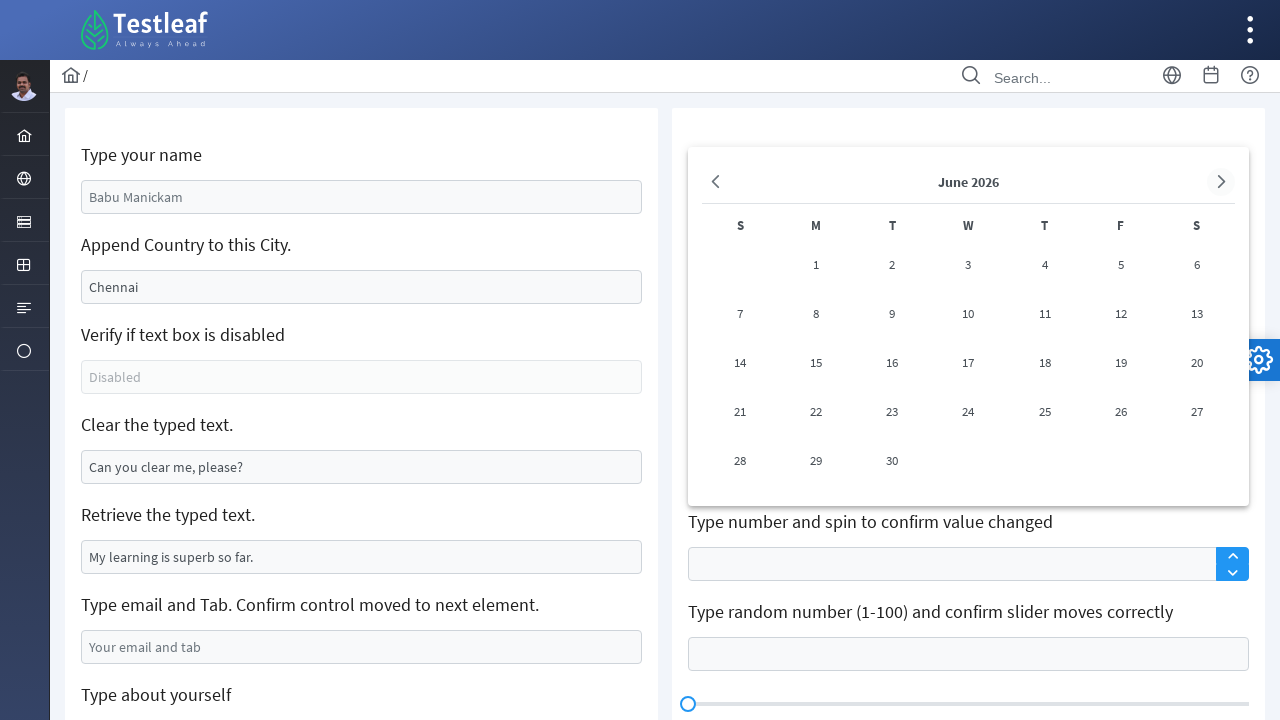

Waited 1 second after month navigation
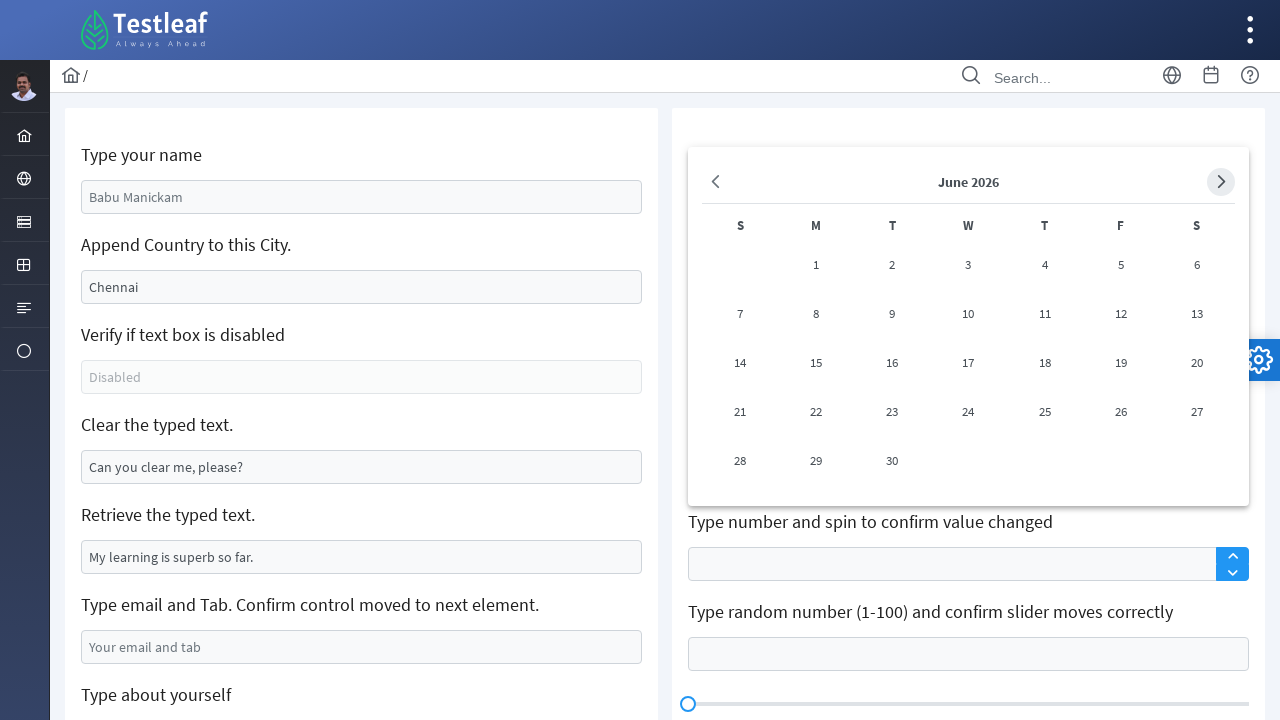

Clicked next month button in date picker (iteration 5/5) at (1221, 182) on xpath=//a[@class='ui-datepicker-next ui-corner-all']
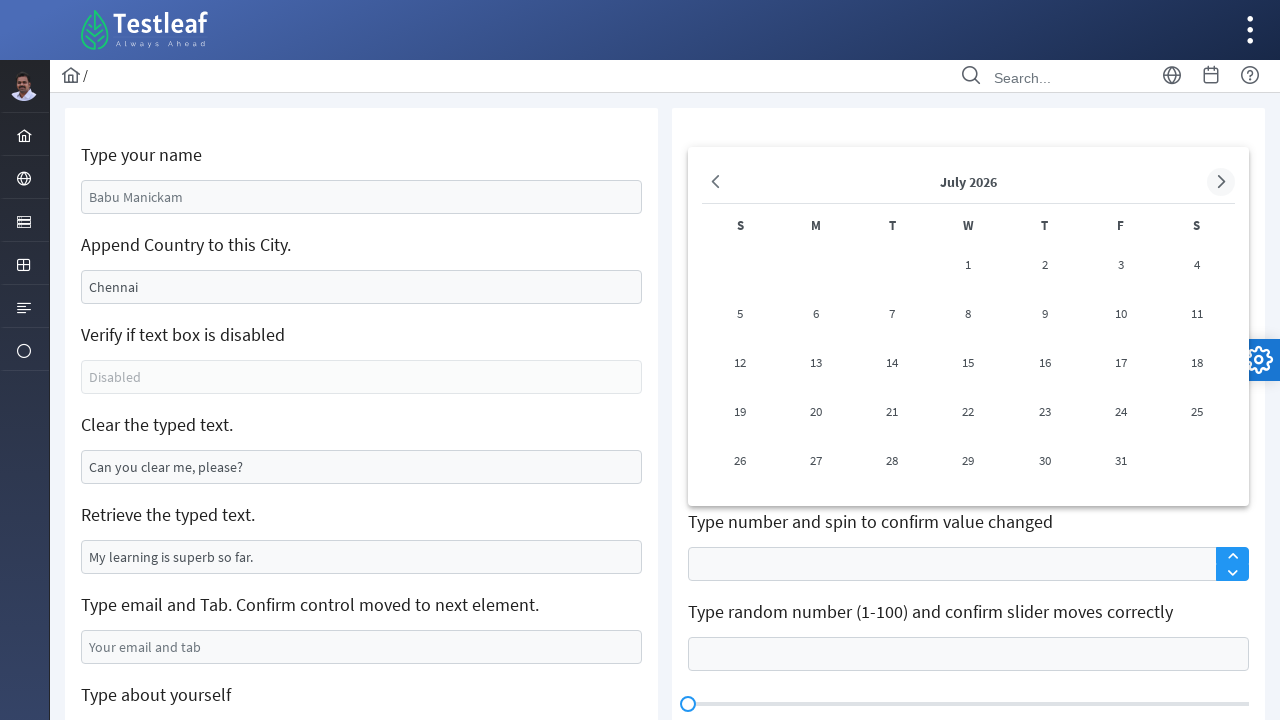

Waited 1 second after month navigation
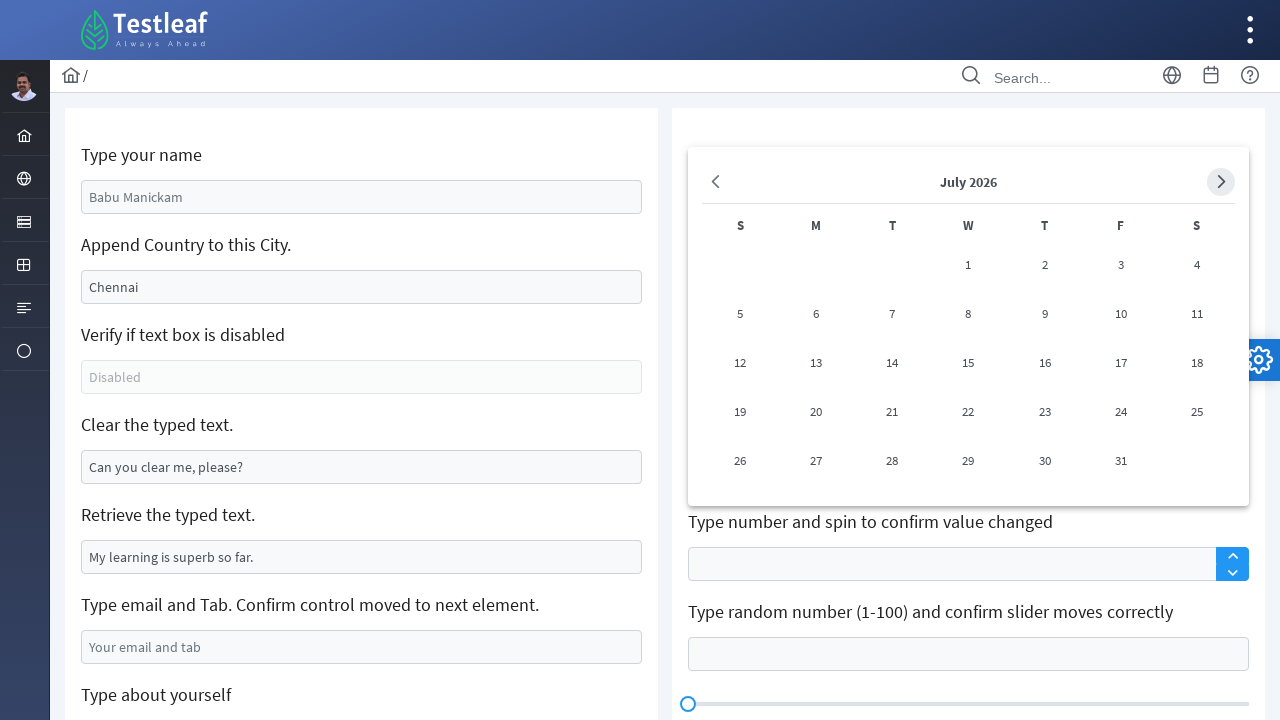

Selected date 31 from date picker at (1121, 460) on xpath=//div[@class='ui-datepicker-calendar-container']//a[contains(text(),'31')]
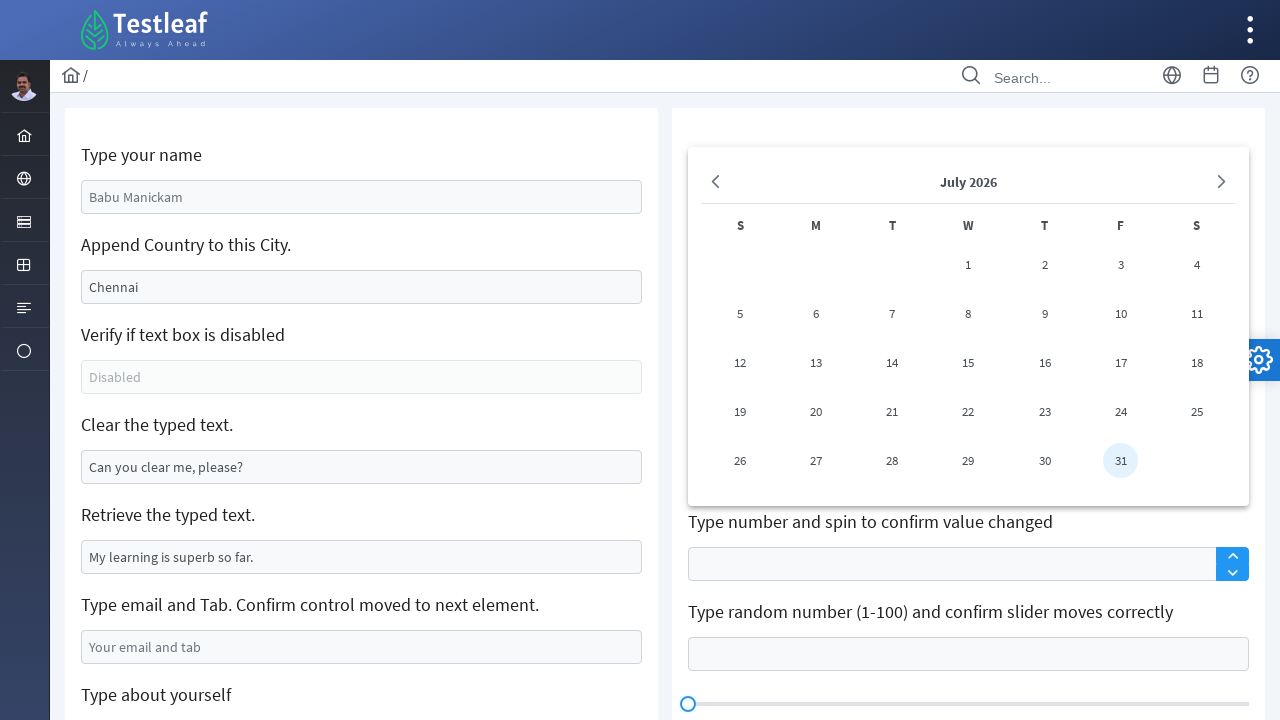

Waited 3 seconds after date selection
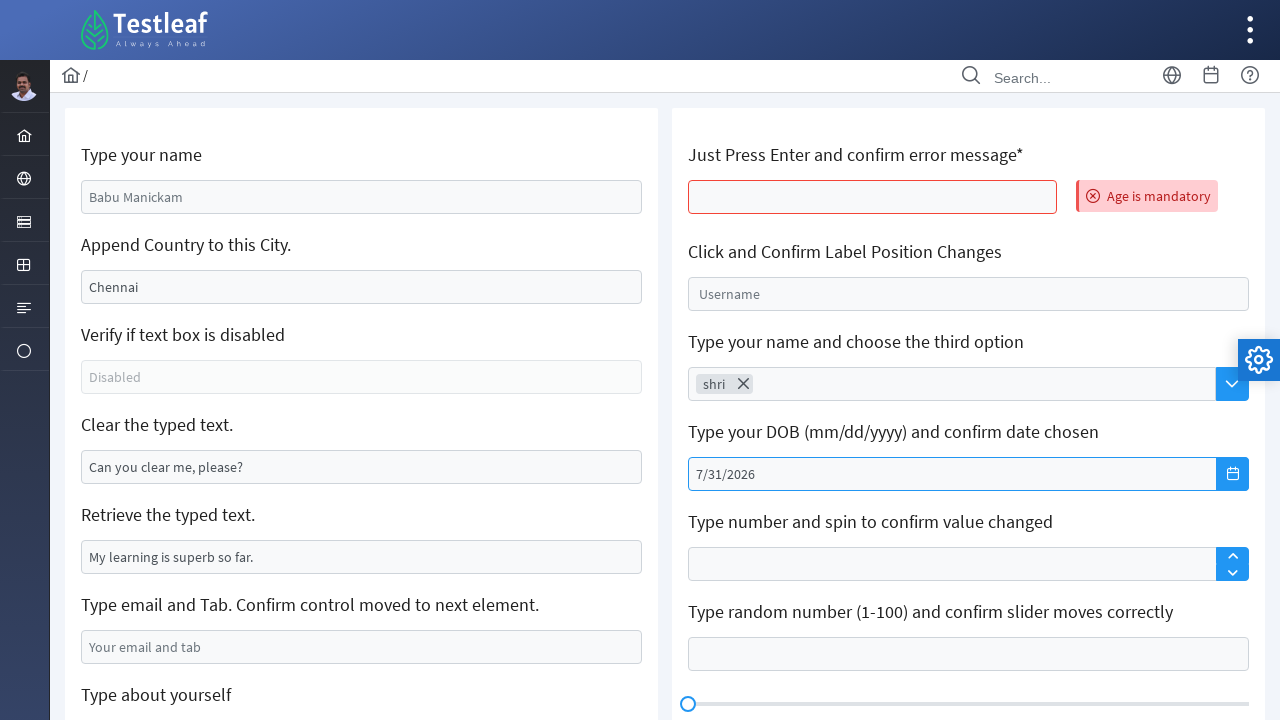

Filled spinner field with value '5' on //input[@class='ui-spinner-input ui-inputfield ui-state-default ui-corner-all']
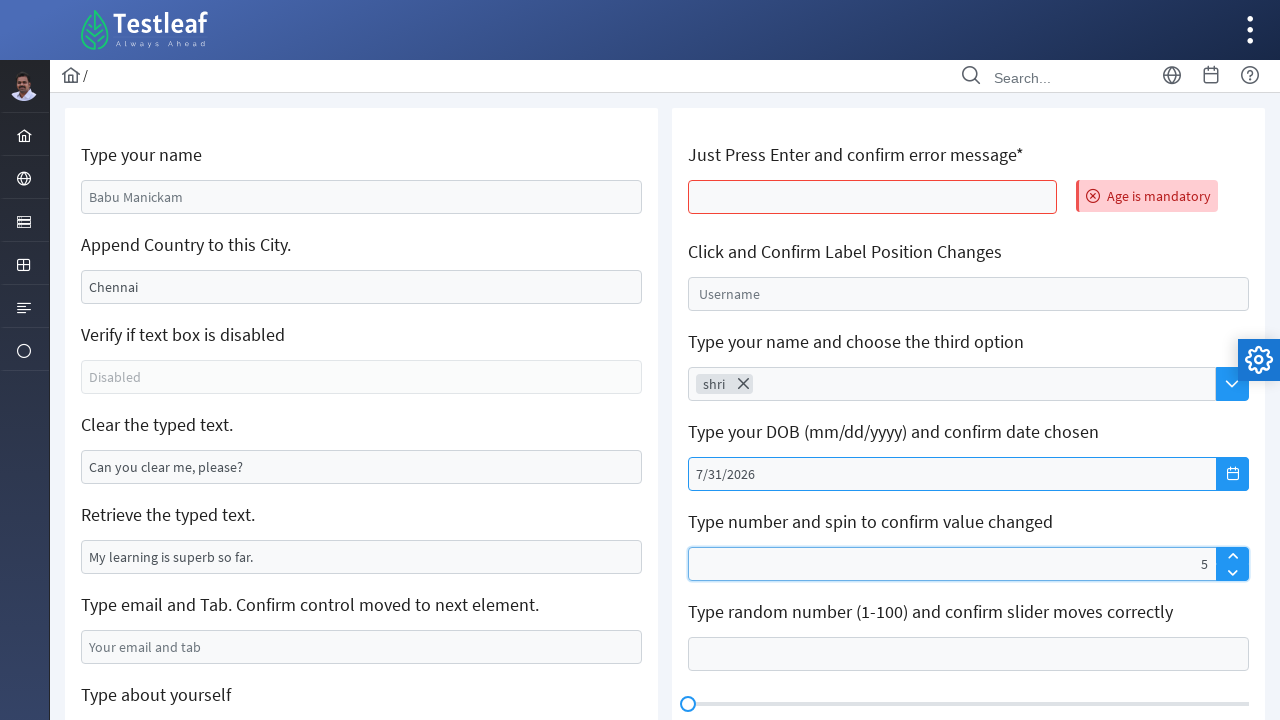

Clicked spinner up button at (1232, 556) on xpath=//a[@class='ui-spinner-button ui-spinner-up ui-corner-tr ui-button ui-widg
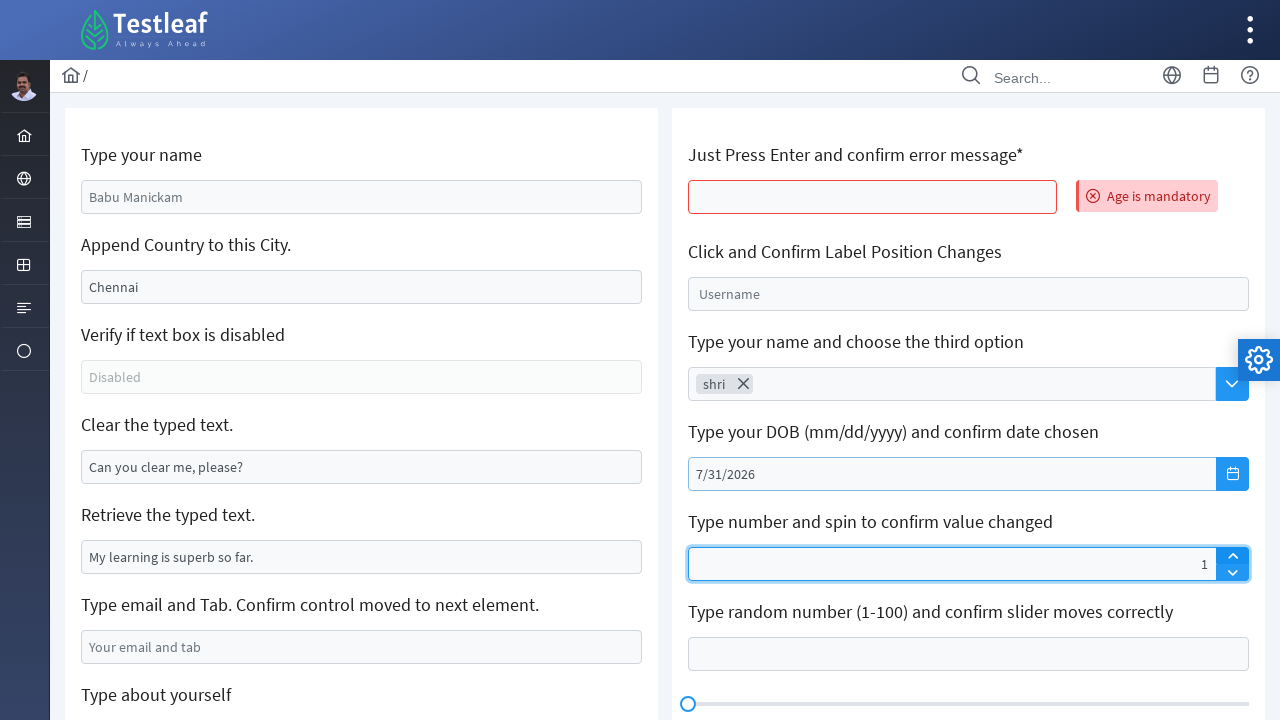

Waited 3 seconds after spinner increment
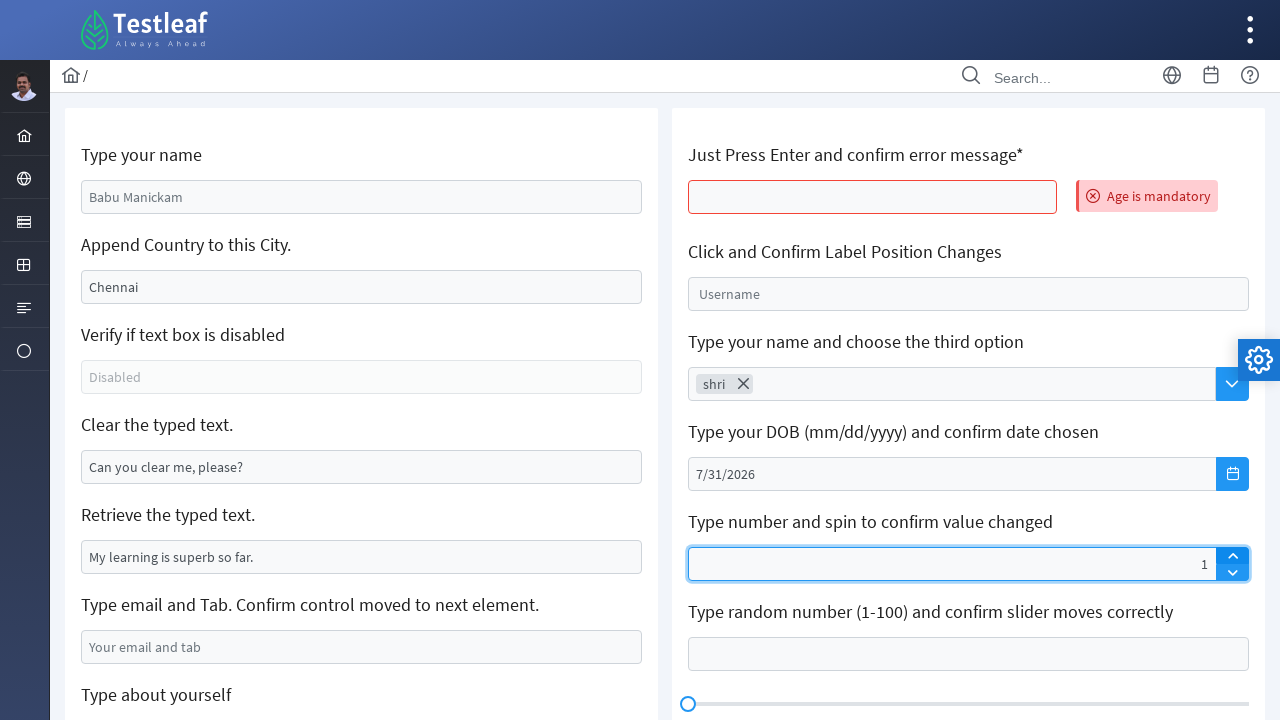

Set slider value to '23' on //input[@name='j_idt106:slider']
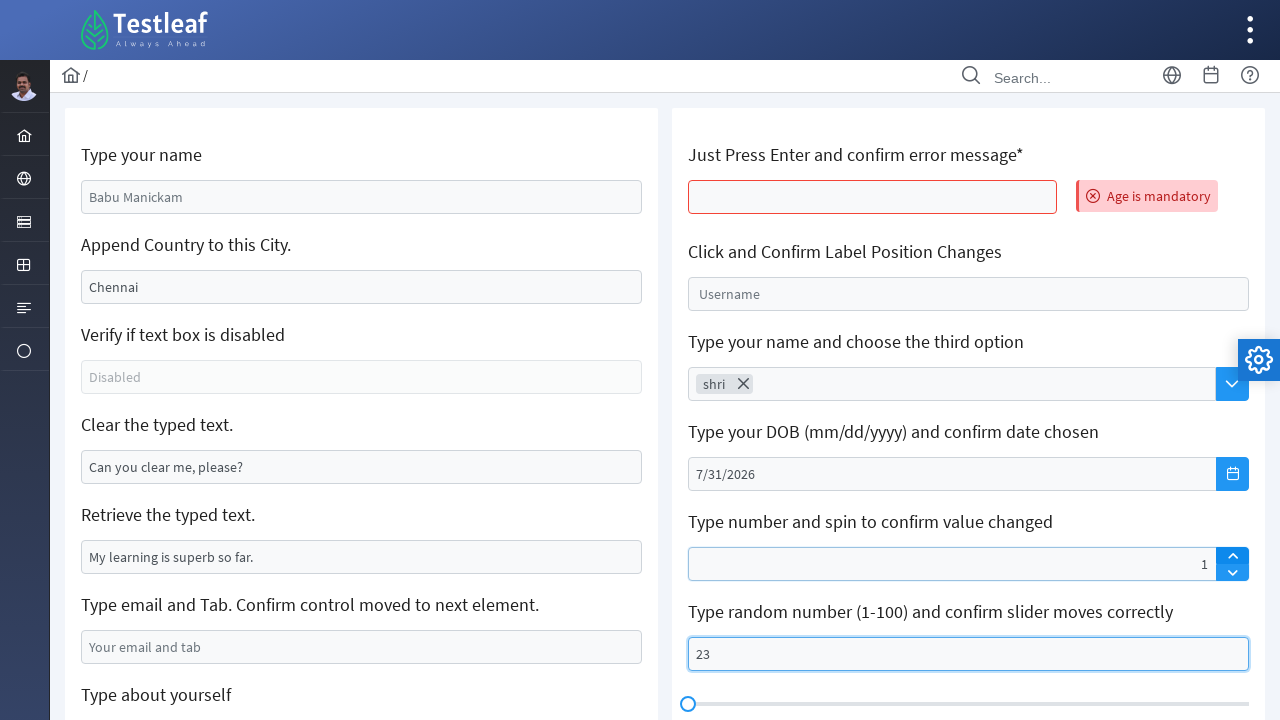

Clicked to show virtual keyboard at (968, 361) on xpath=//input[@name='j_idt106:j_idt122']
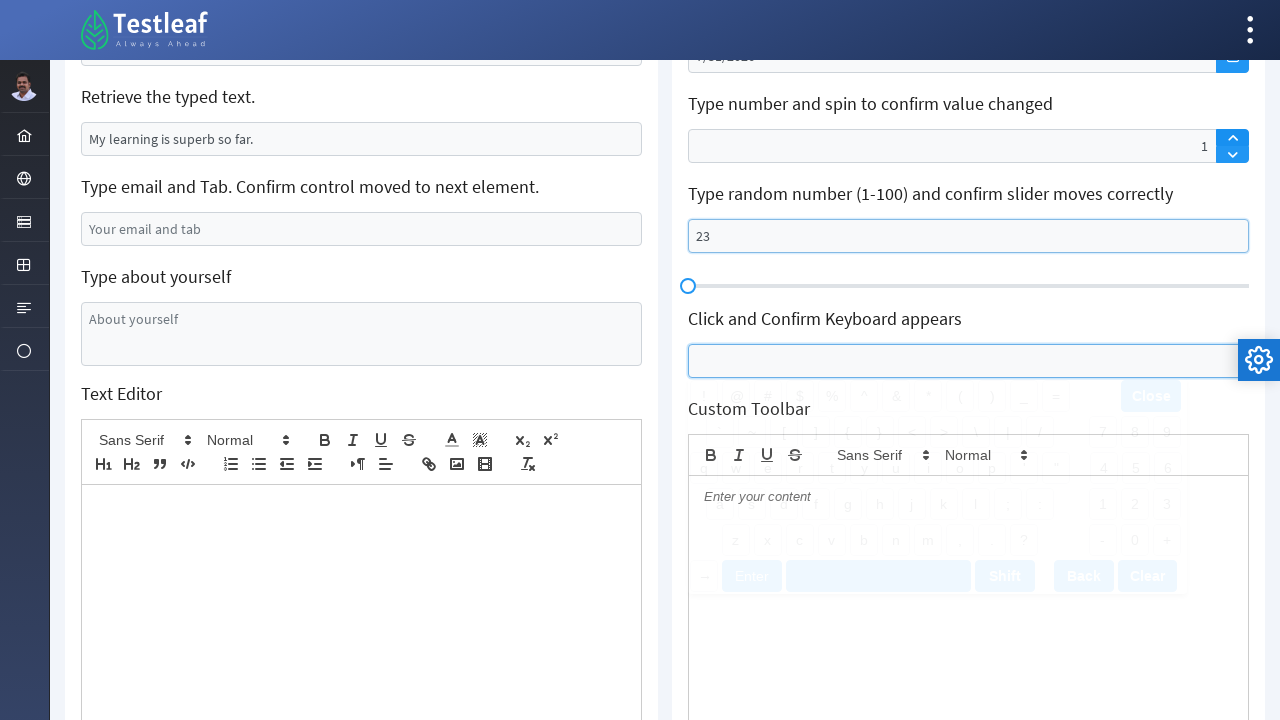

Waited 3 seconds for virtual keyboard to appear
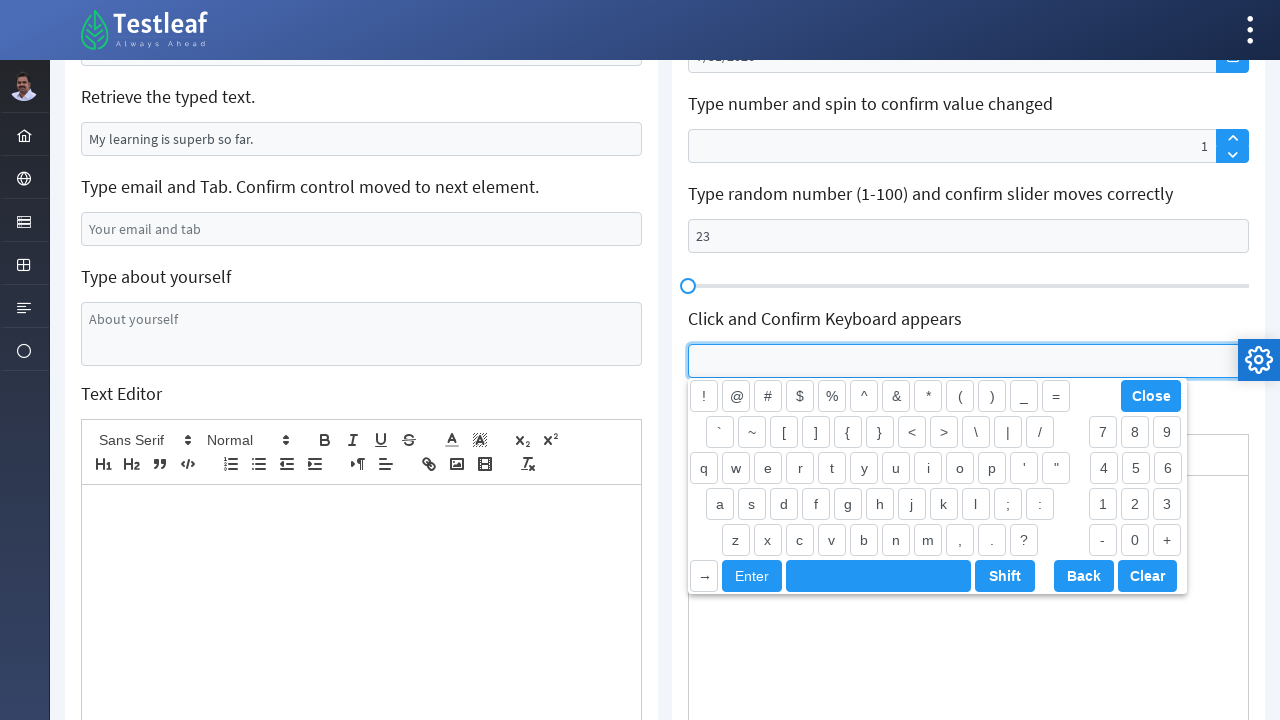

Located virtual keyboard Shift button
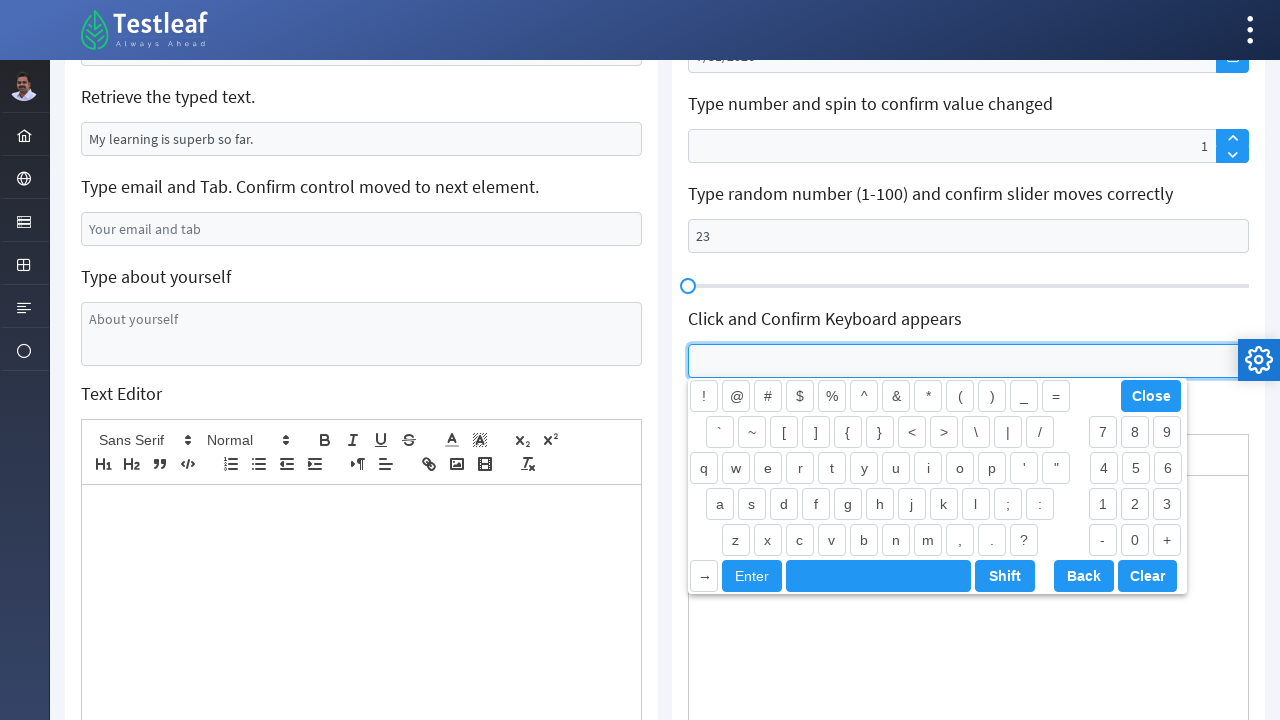

Confirmed virtual keyboard is visible
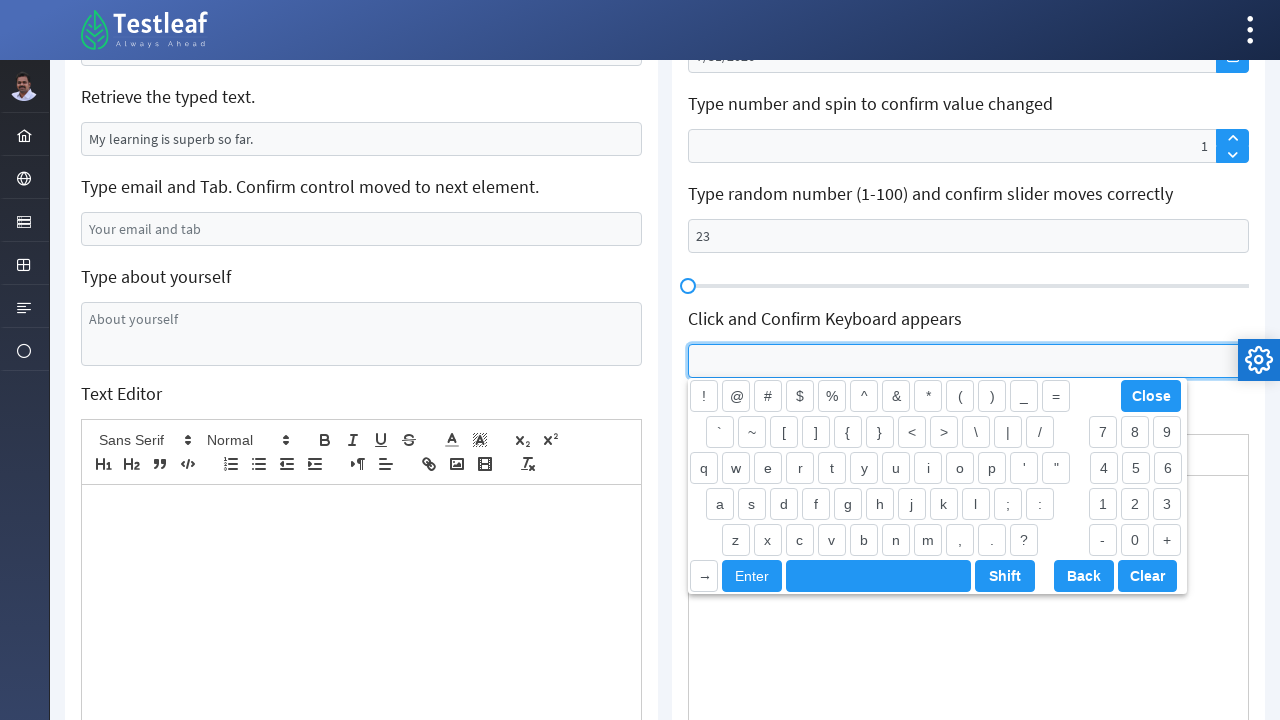

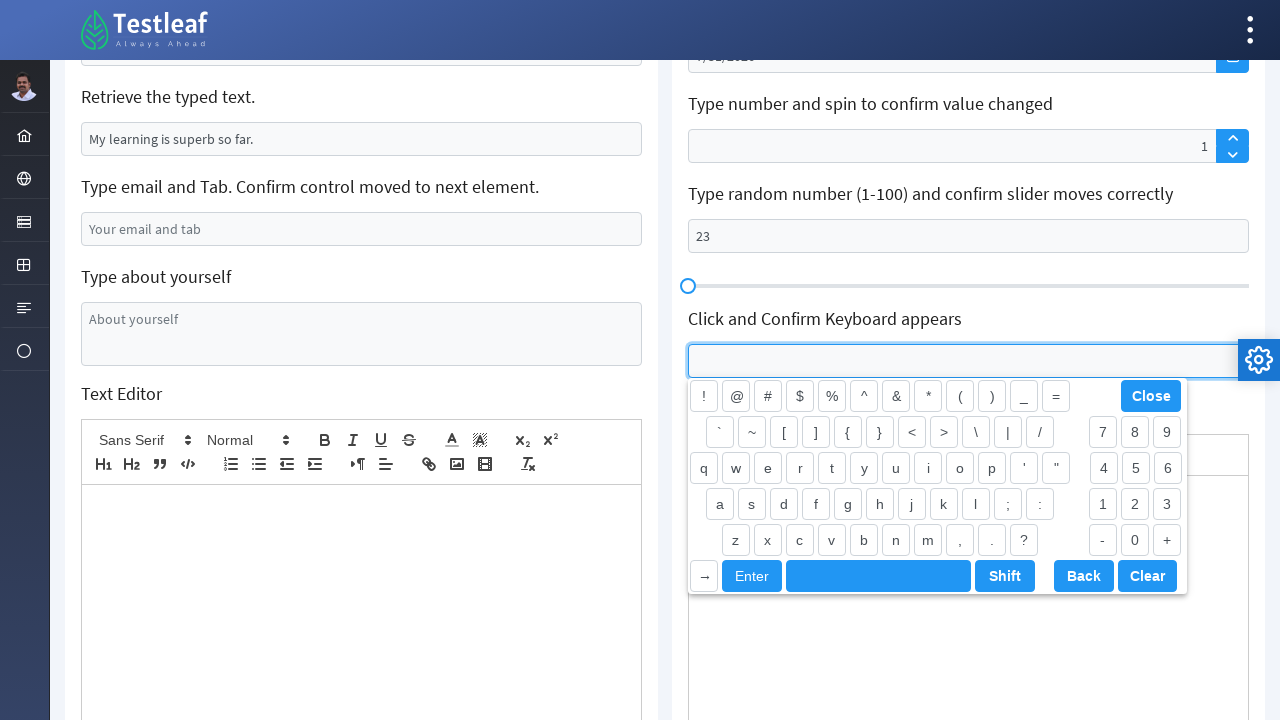